Tests jQuery UI datepicker functionality by opening the calendar, navigating to a specific month/year, and selecting a date

Starting URL: https://jqueryui.com/datepicker/

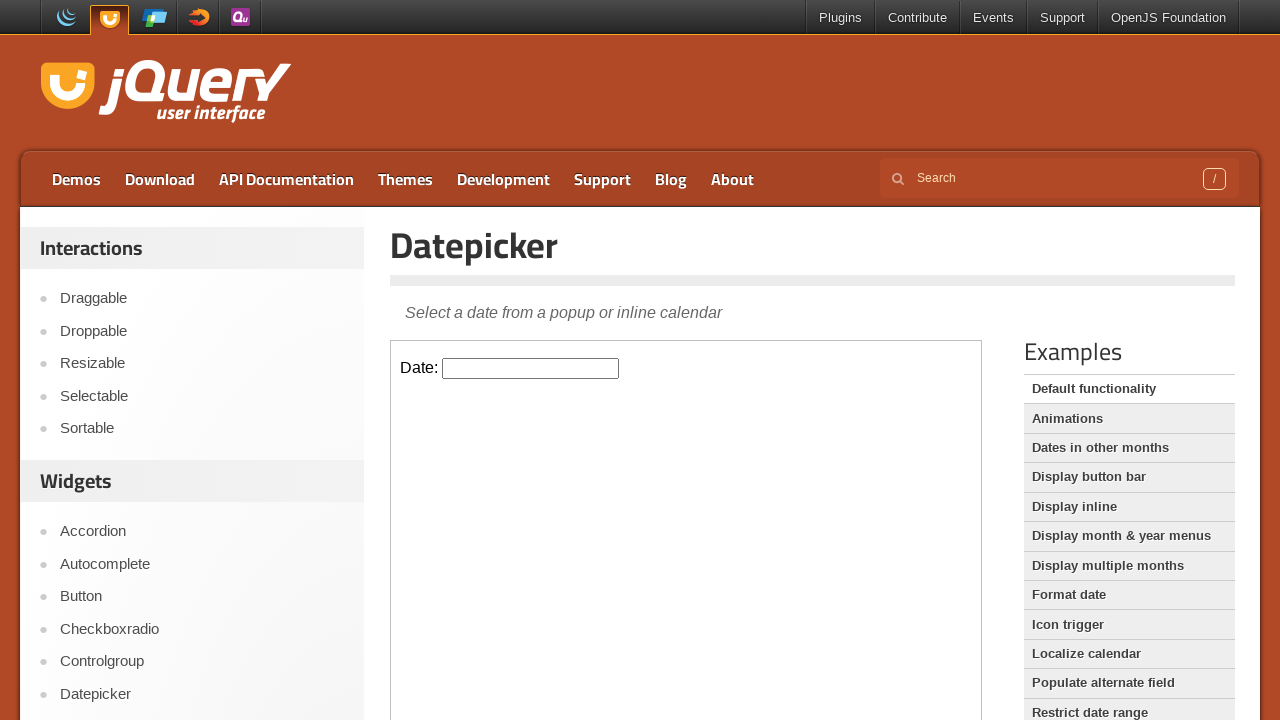

Located iframe containing datepicker
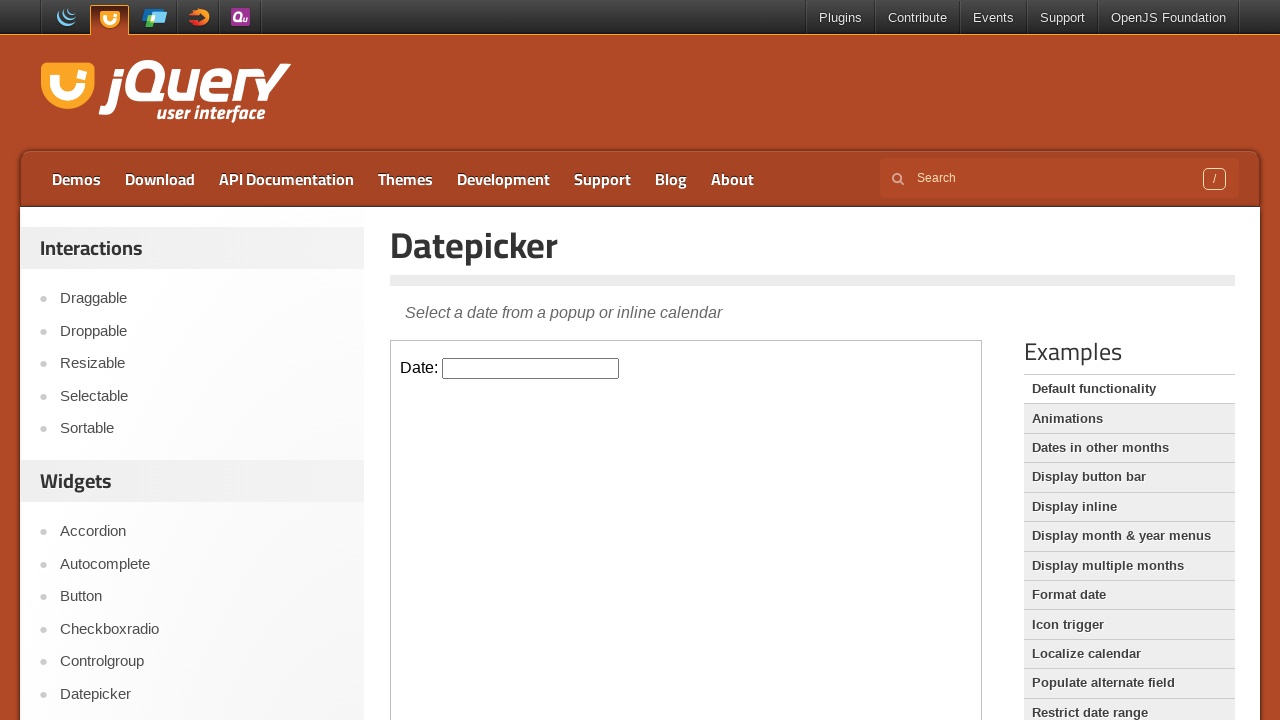

Located datepicker input field
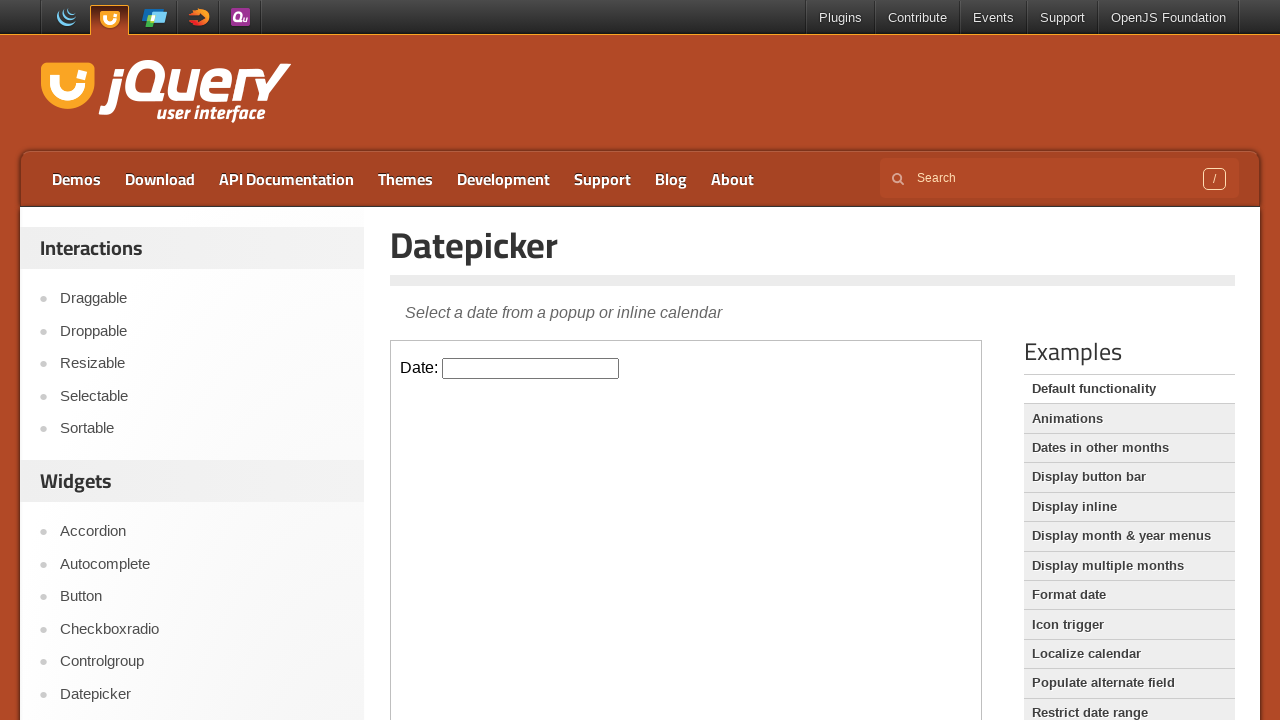

Clicked datepicker input to open calendar at (531, 368) on iframe >> nth=0 >> internal:control=enter-frame >> #datepicker
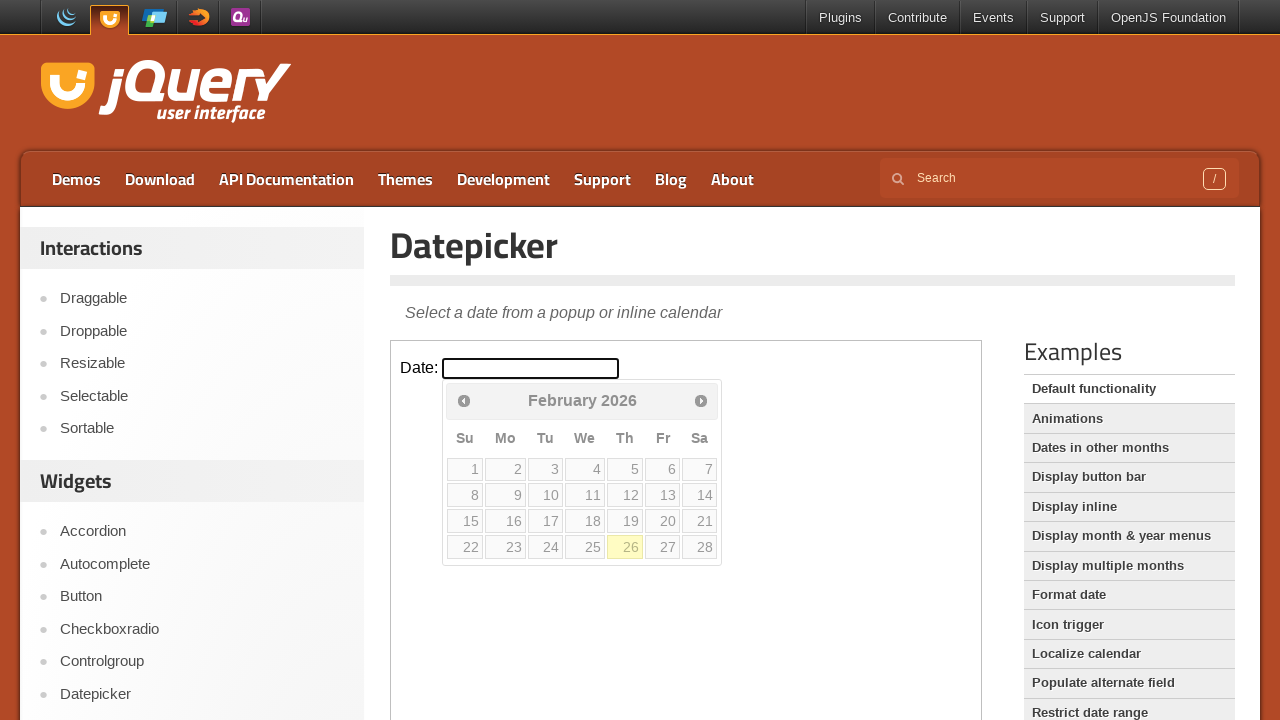

Retrieved current month: February
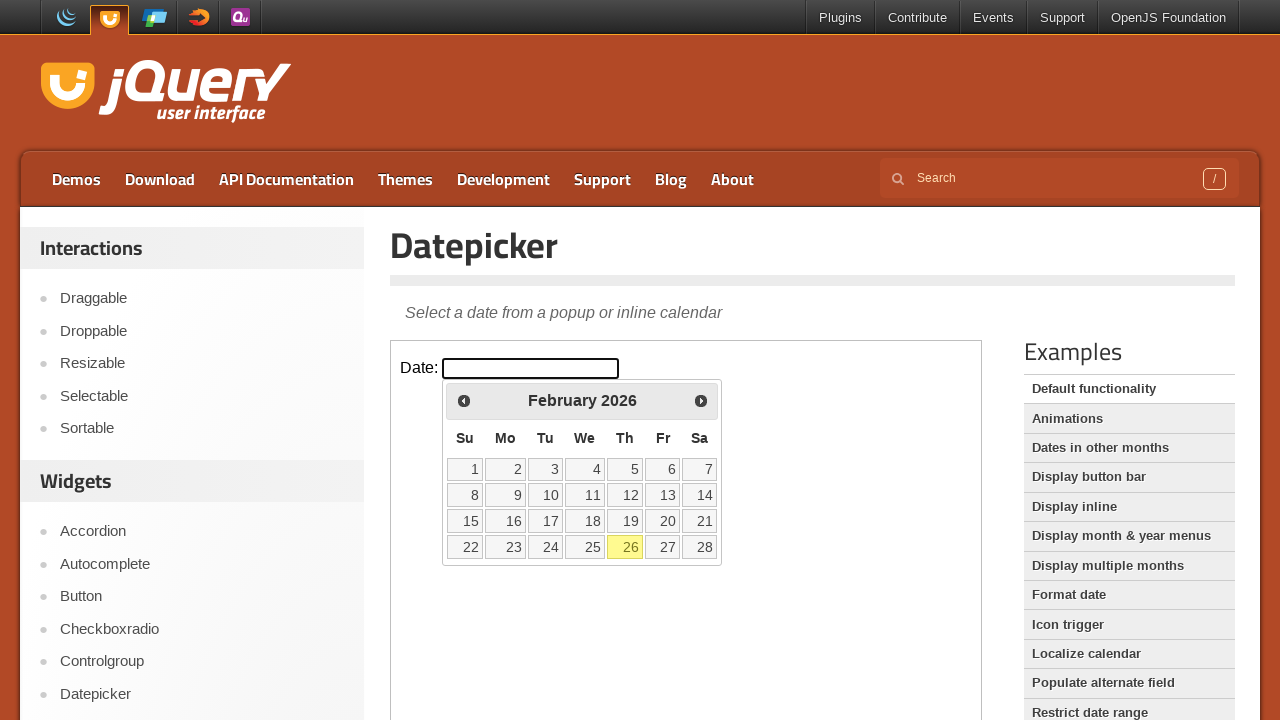

Retrieved current year: 2026
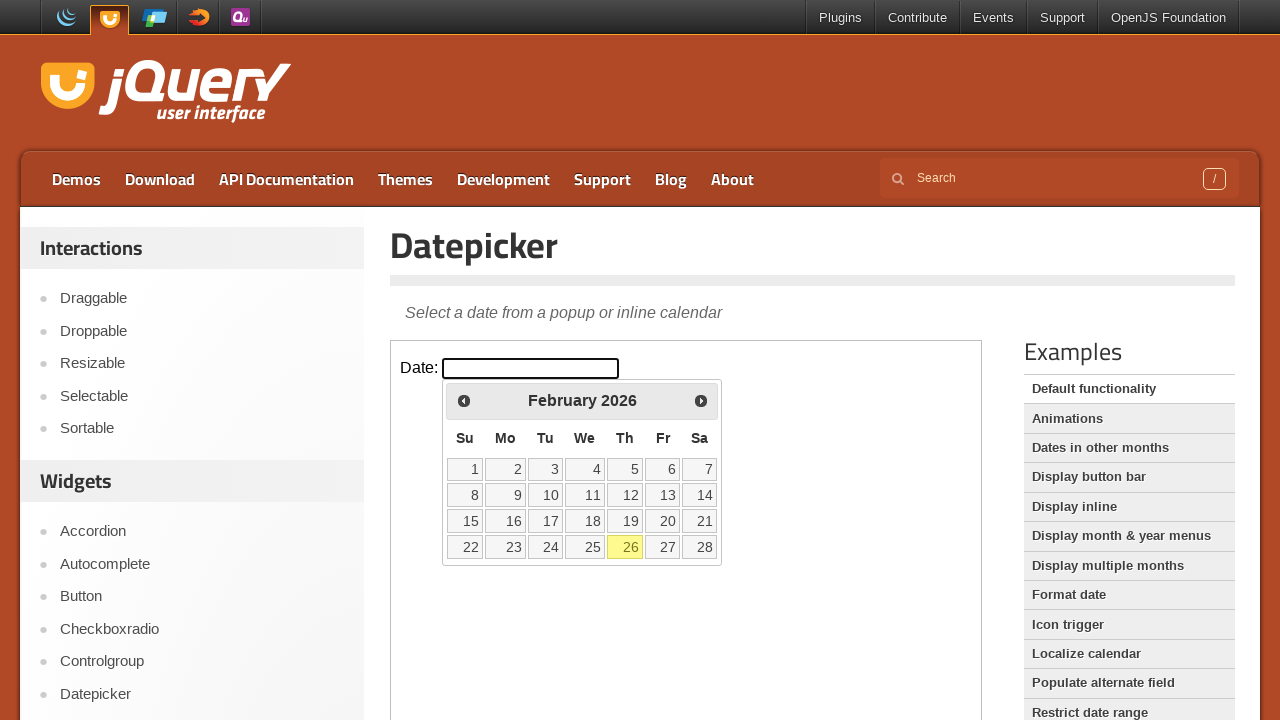

Clicked next month button to navigate forward at (701, 400) on iframe >> nth=0 >> internal:control=enter-frame >> span.ui-icon.ui-icon-circle-t
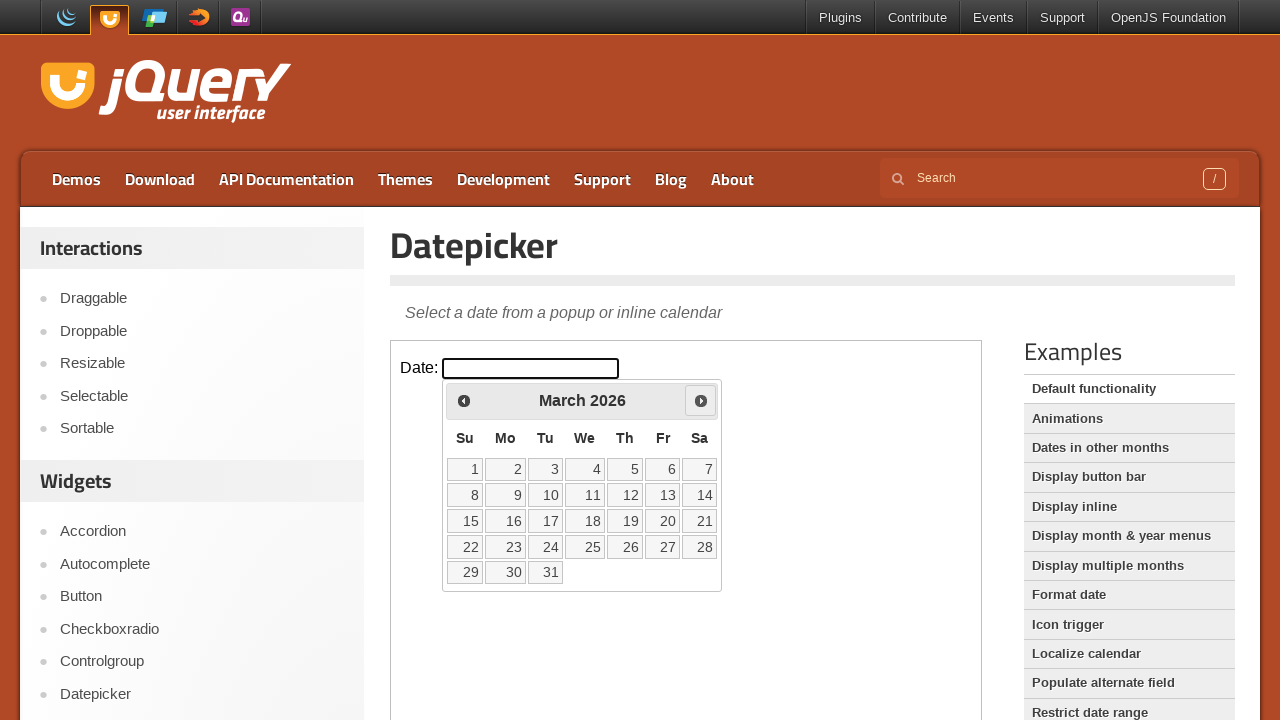

Retrieved current month: March
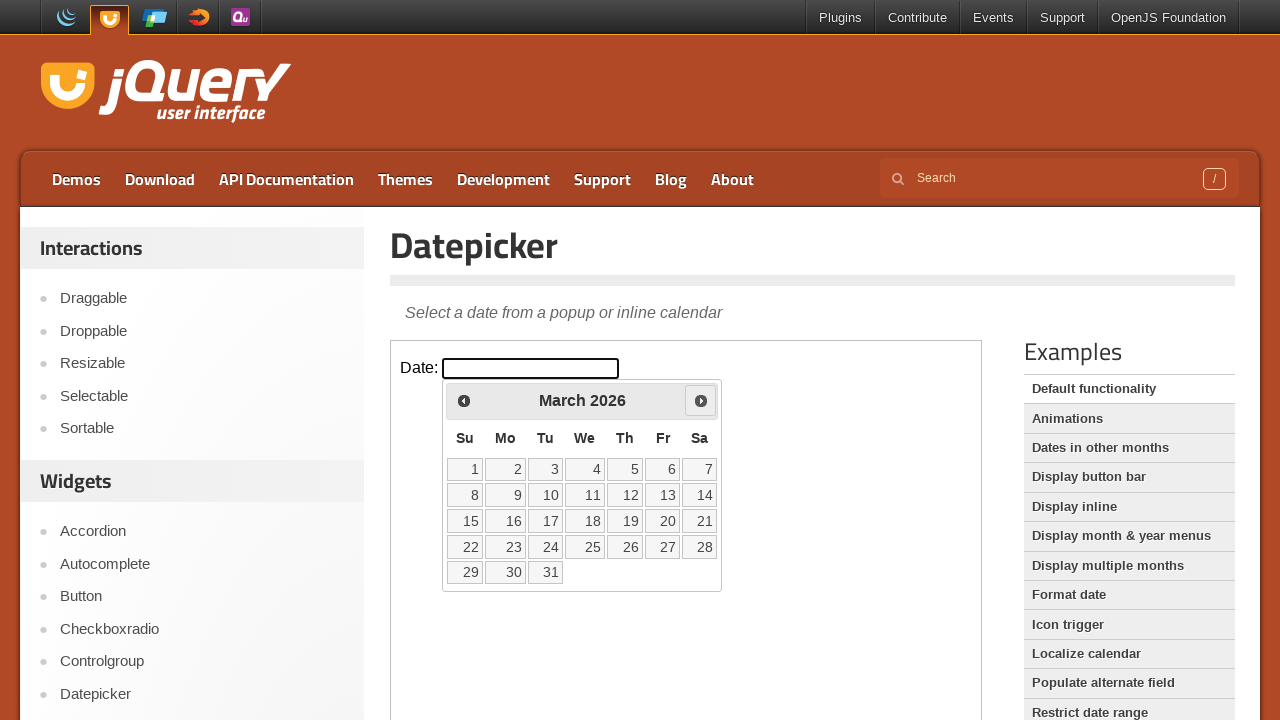

Retrieved current year: 2026
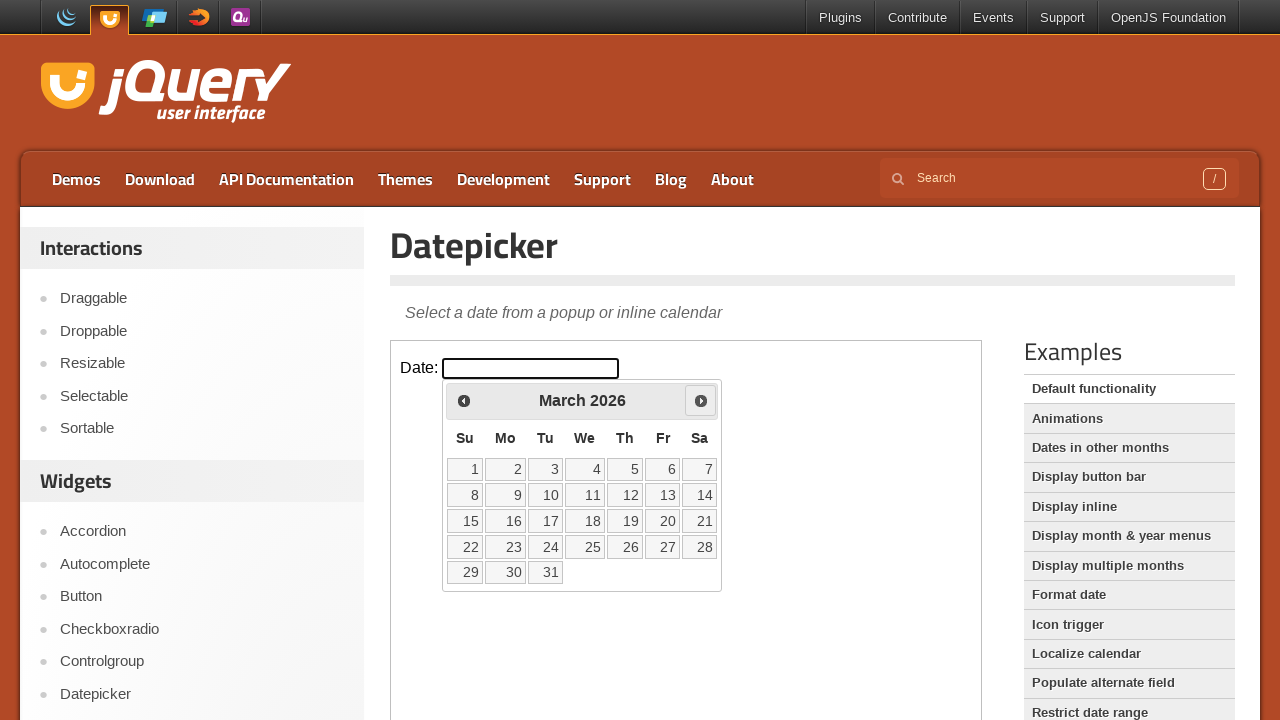

Clicked next month button to navigate forward at (701, 400) on iframe >> nth=0 >> internal:control=enter-frame >> span.ui-icon.ui-icon-circle-t
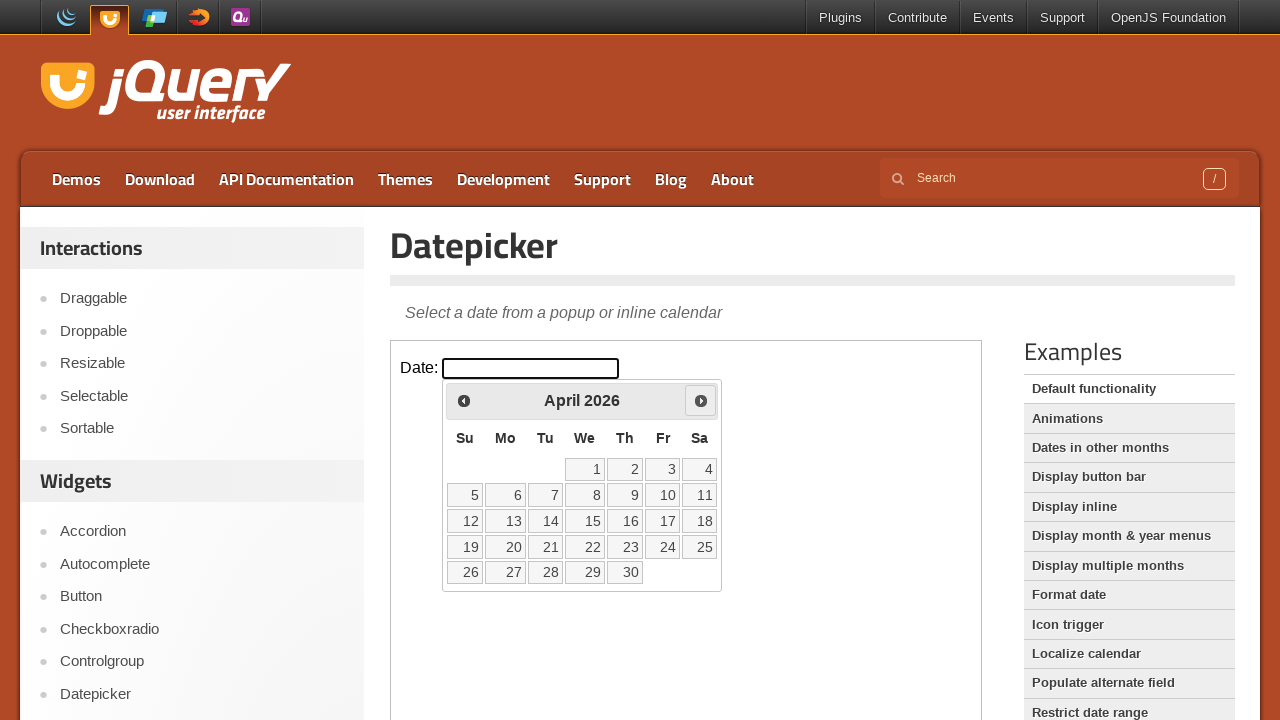

Retrieved current month: April
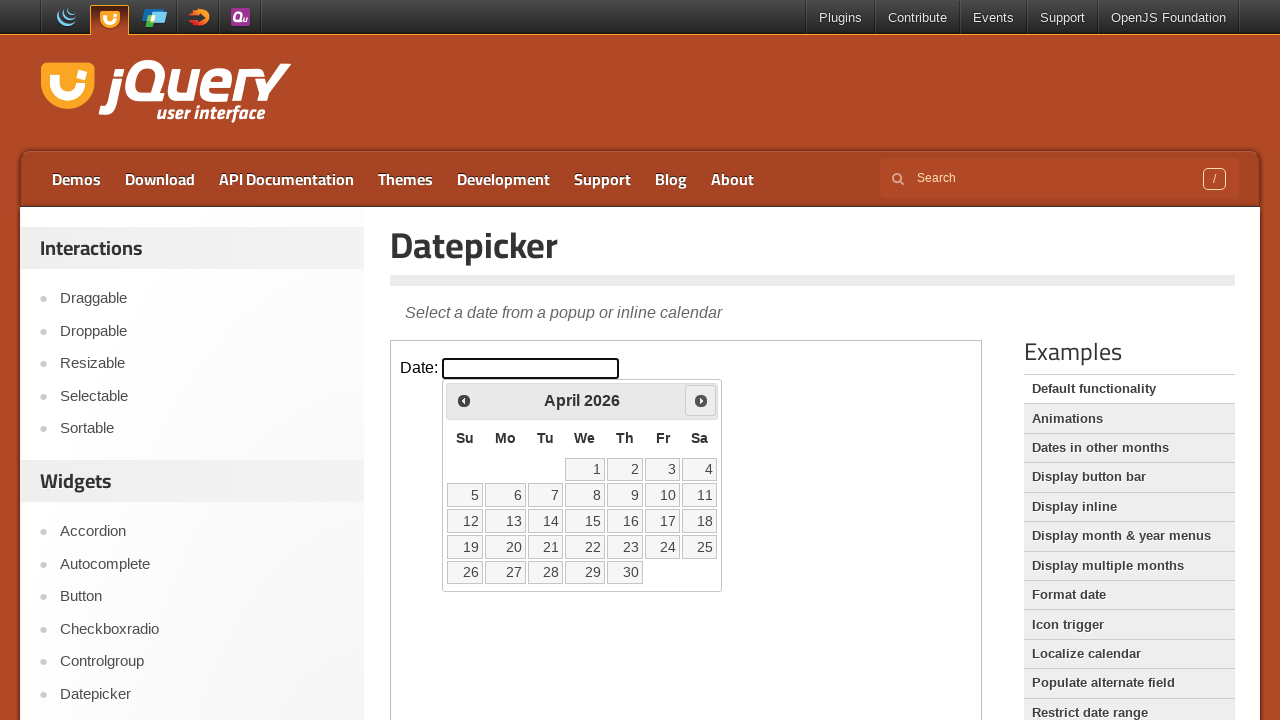

Retrieved current year: 2026
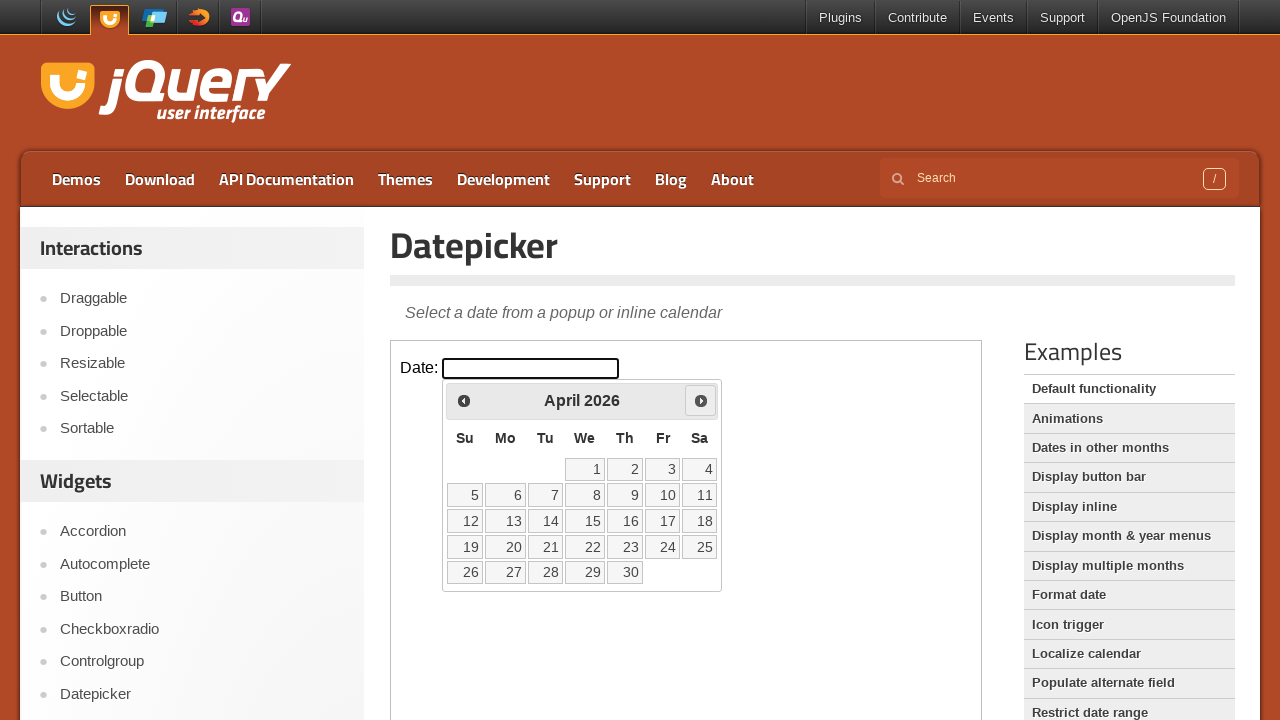

Clicked next month button to navigate forward at (701, 400) on iframe >> nth=0 >> internal:control=enter-frame >> span.ui-icon.ui-icon-circle-t
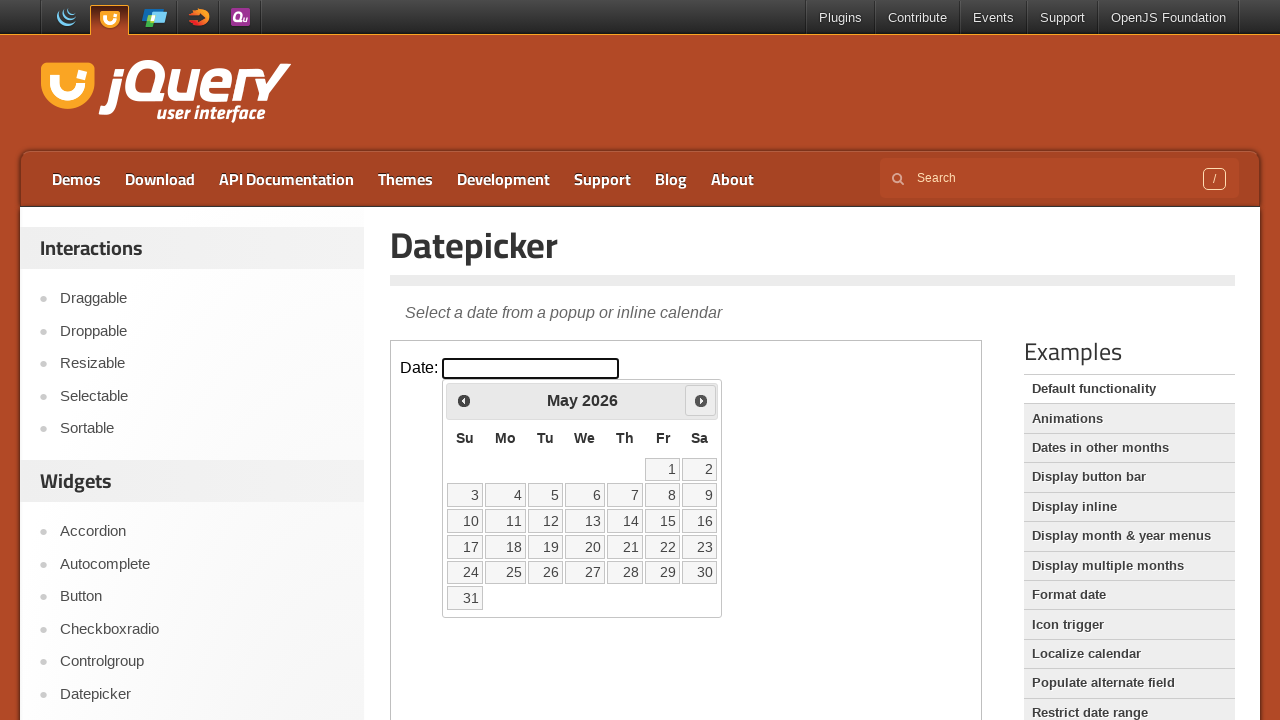

Retrieved current month: May
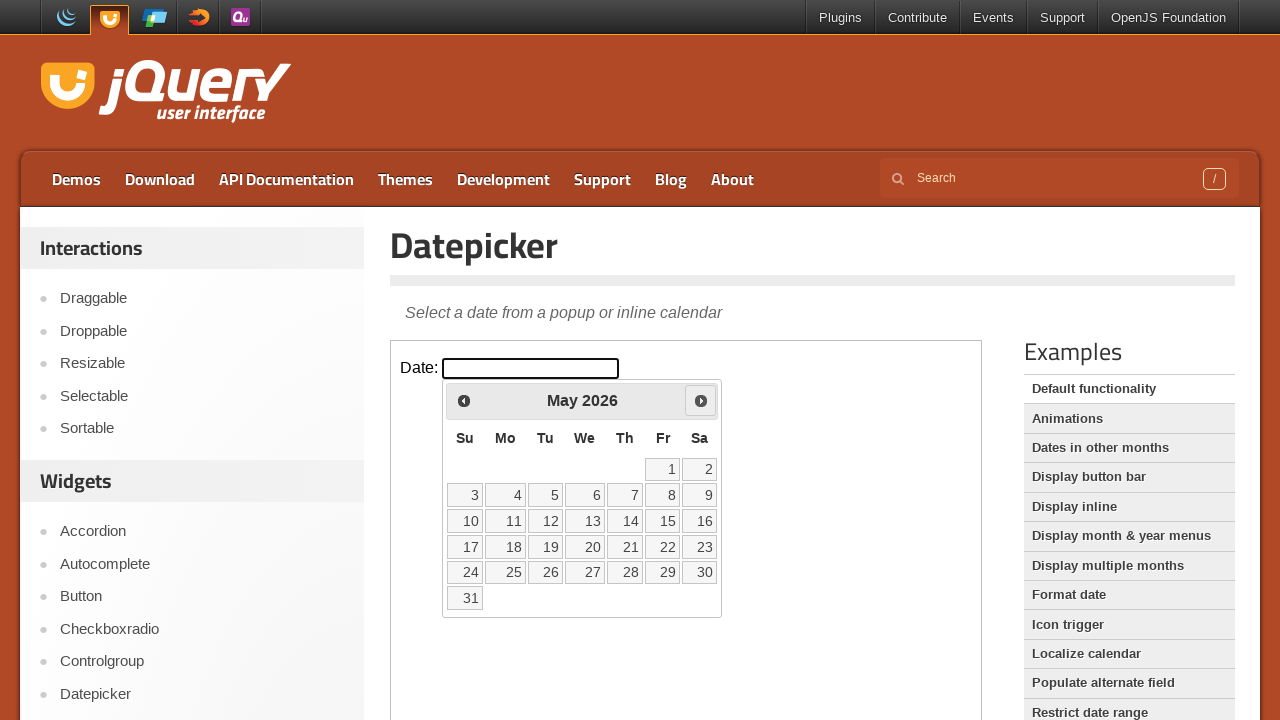

Retrieved current year: 2026
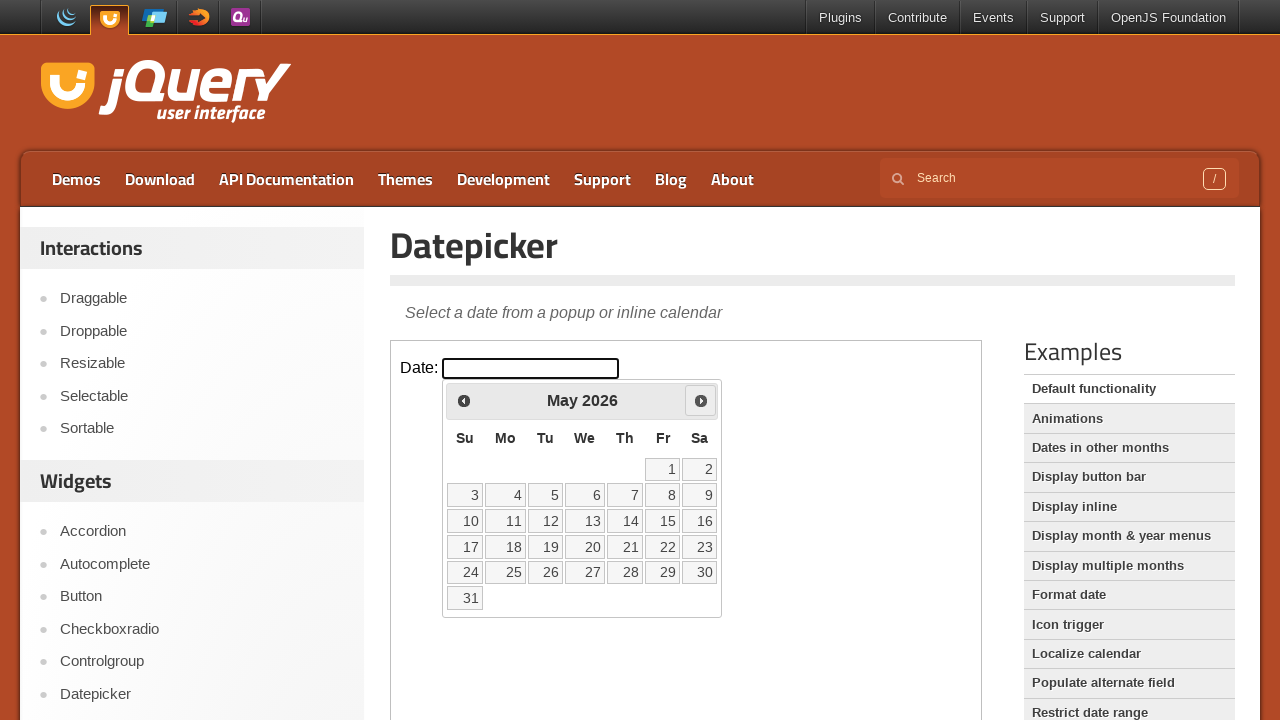

Clicked next month button to navigate forward at (701, 400) on iframe >> nth=0 >> internal:control=enter-frame >> span.ui-icon.ui-icon-circle-t
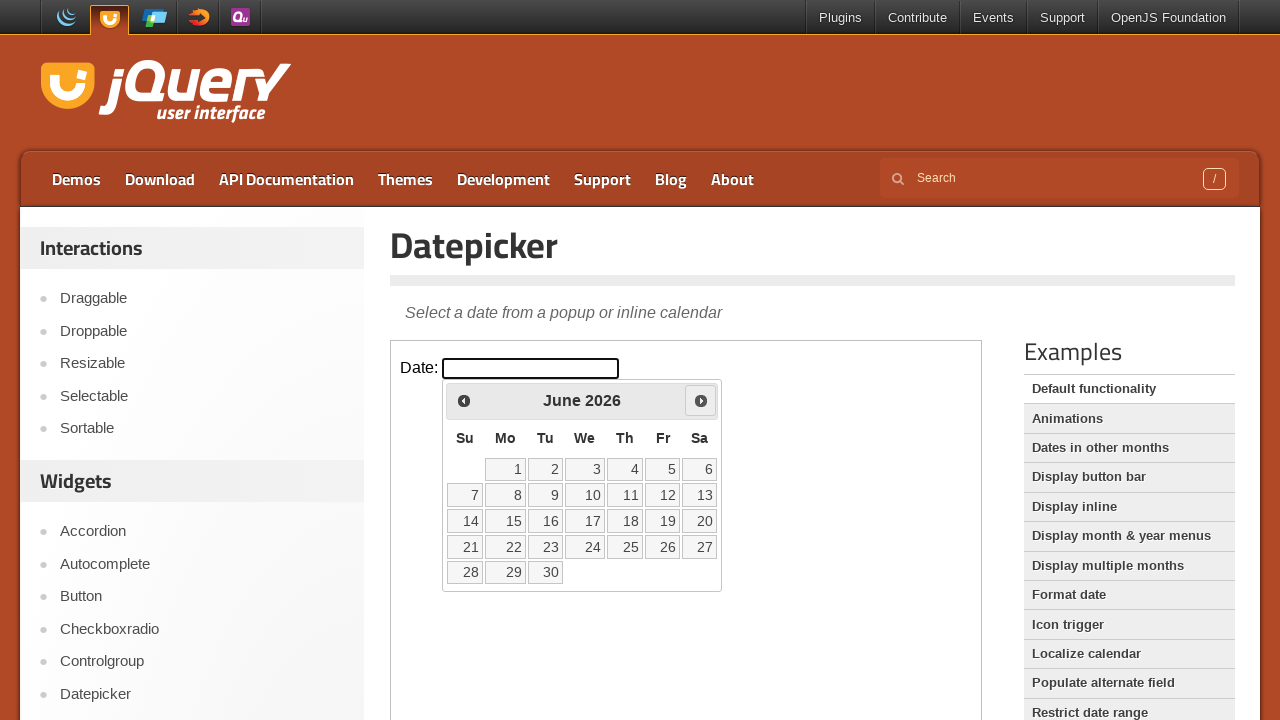

Retrieved current month: June
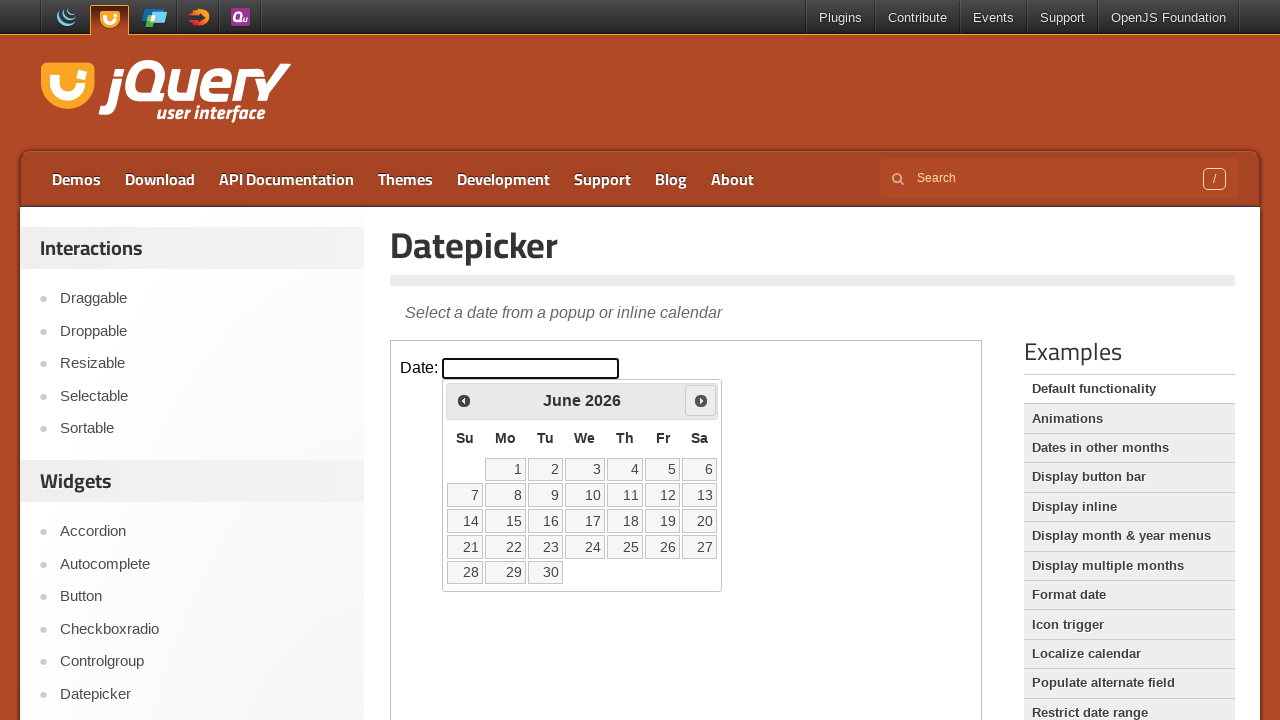

Retrieved current year: 2026
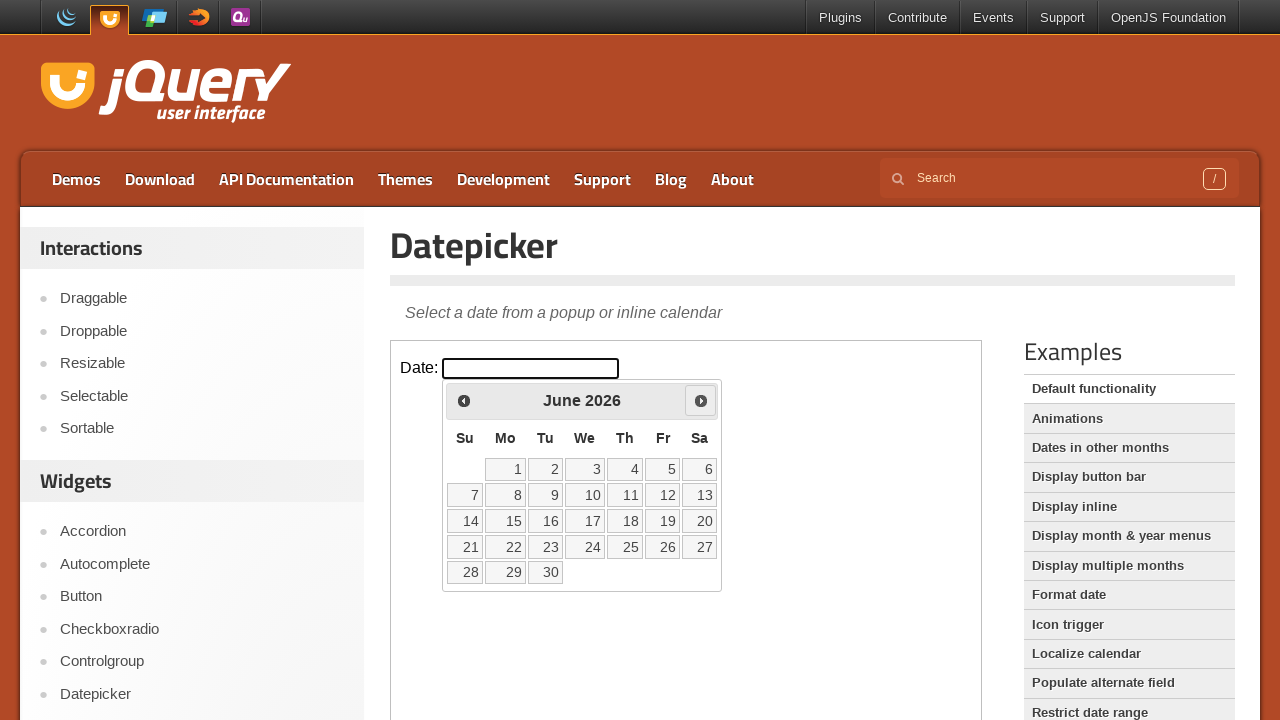

Clicked next month button to navigate forward at (701, 400) on iframe >> nth=0 >> internal:control=enter-frame >> span.ui-icon.ui-icon-circle-t
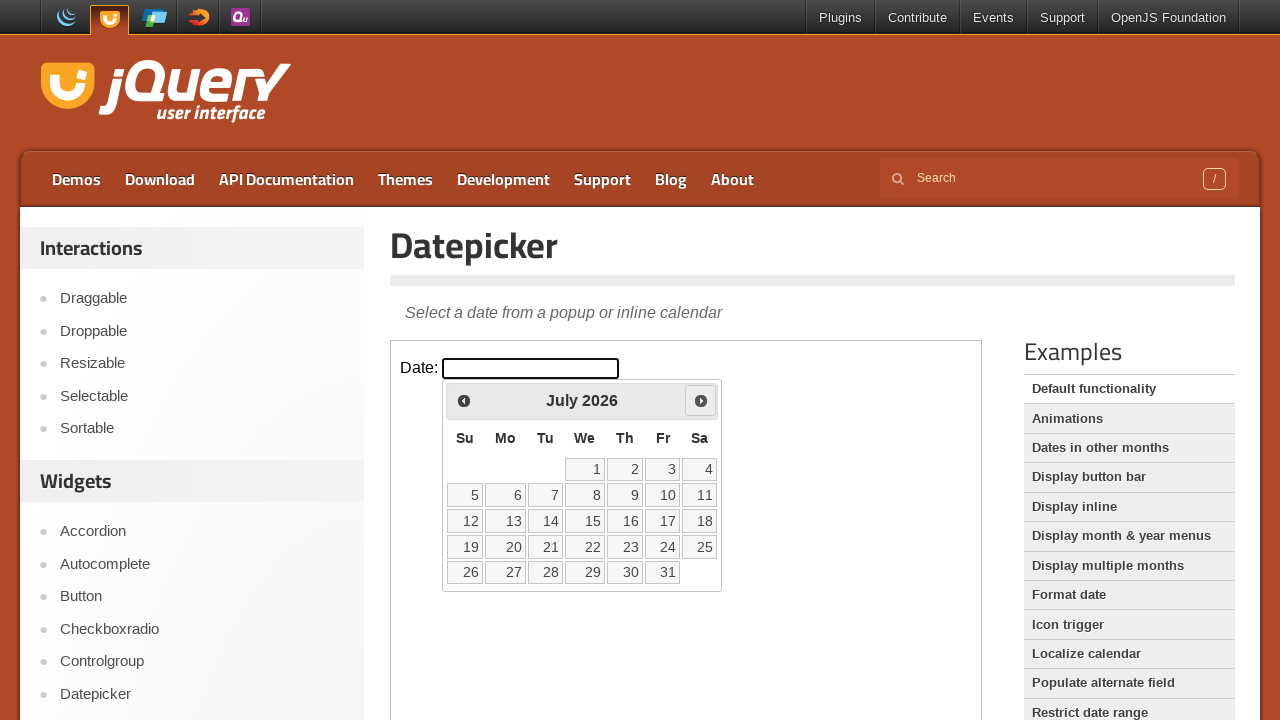

Retrieved current month: July
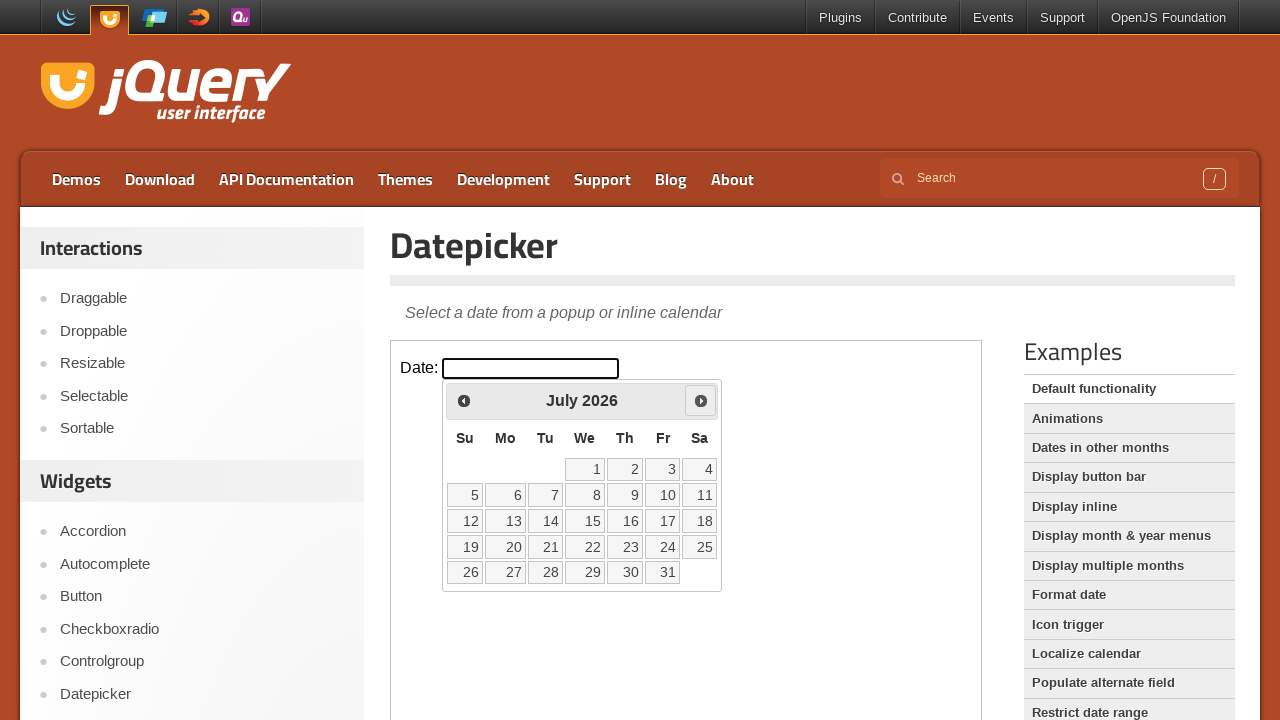

Retrieved current year: 2026
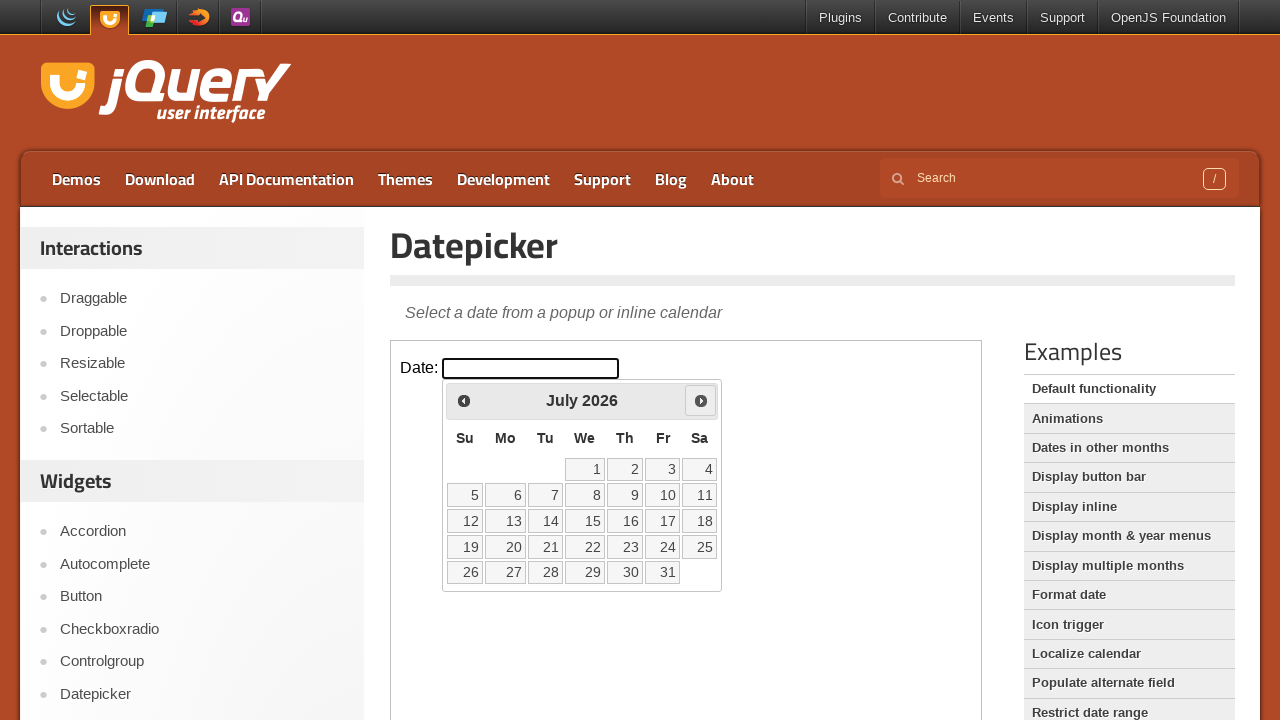

Clicked next month button to navigate forward at (701, 400) on iframe >> nth=0 >> internal:control=enter-frame >> span.ui-icon.ui-icon-circle-t
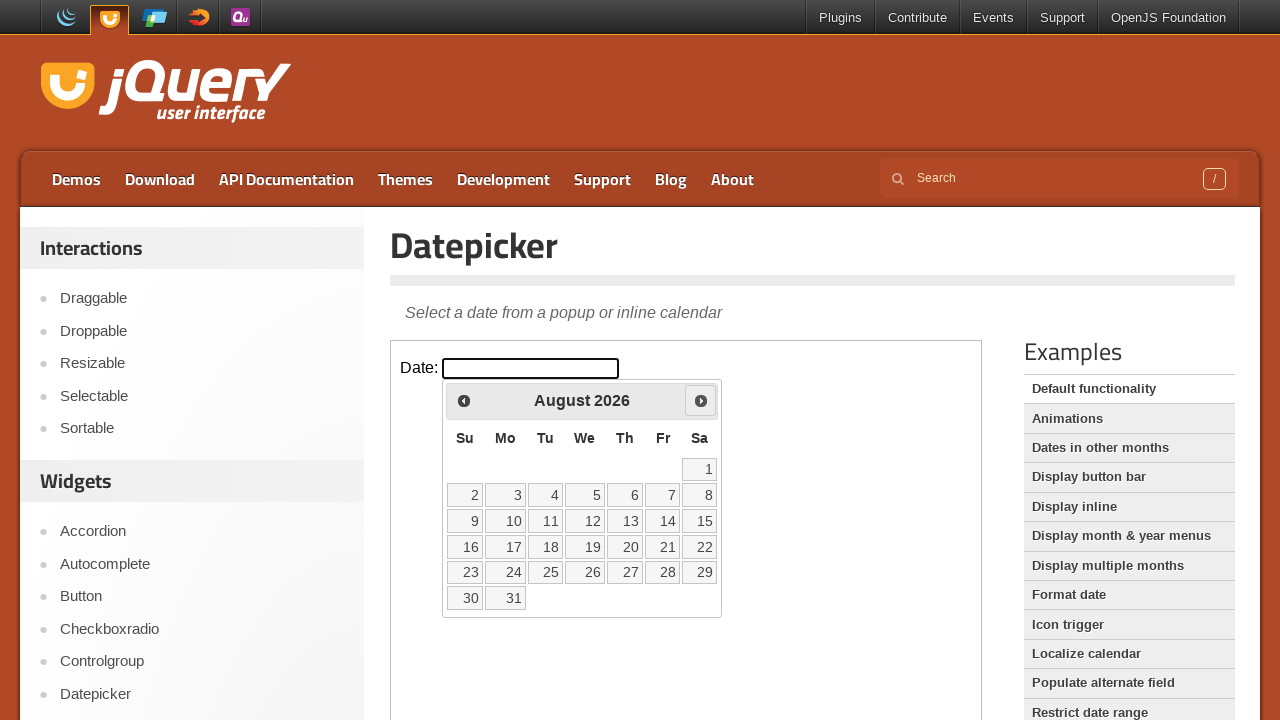

Retrieved current month: August
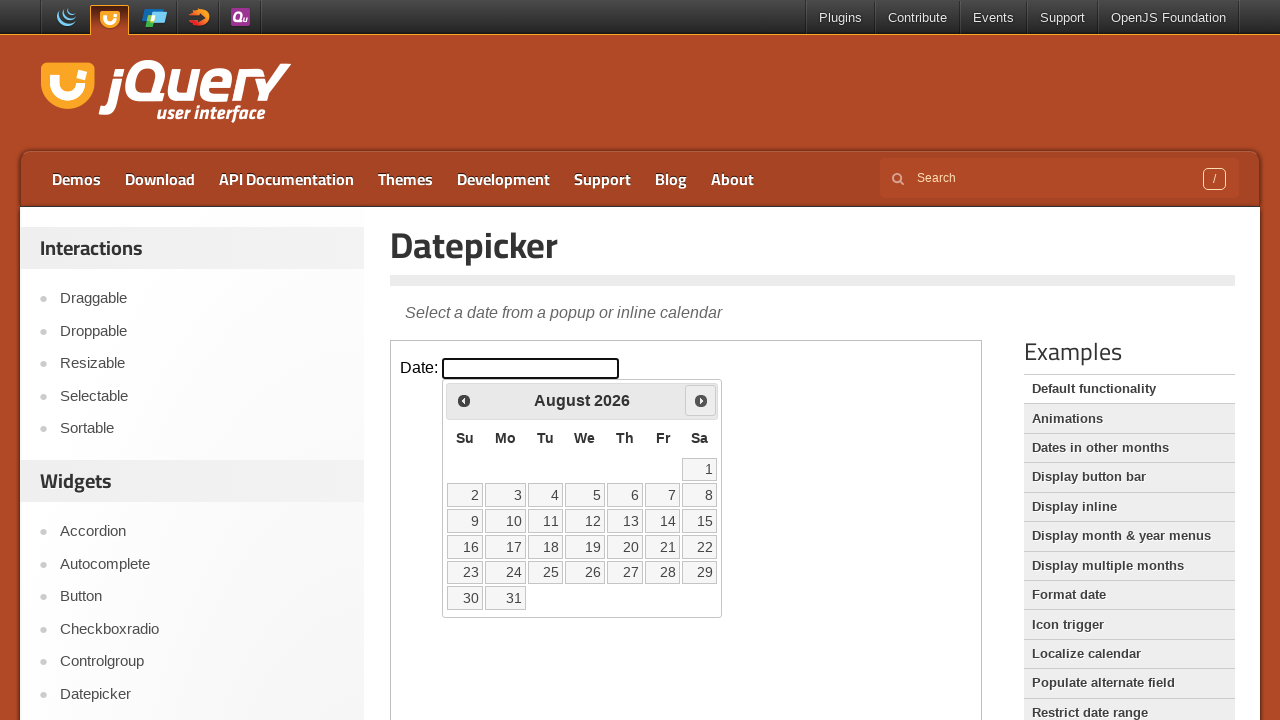

Retrieved current year: 2026
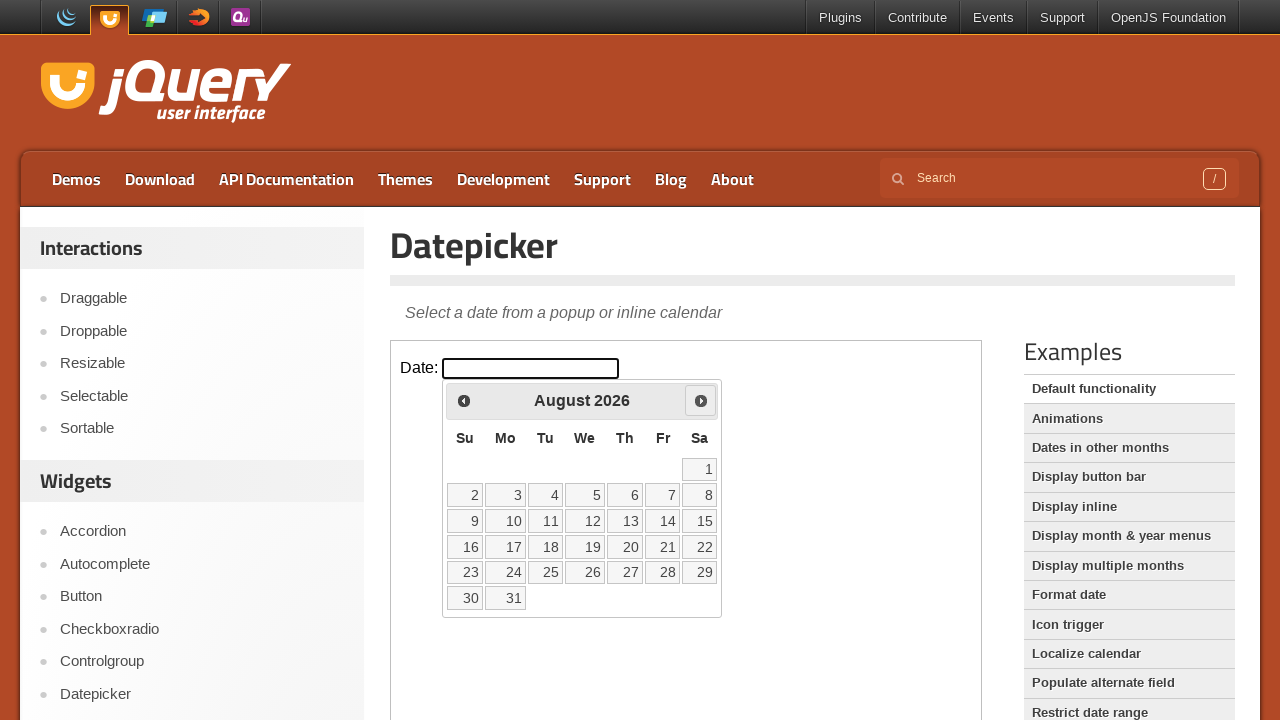

Clicked next month button to navigate forward at (701, 400) on iframe >> nth=0 >> internal:control=enter-frame >> span.ui-icon.ui-icon-circle-t
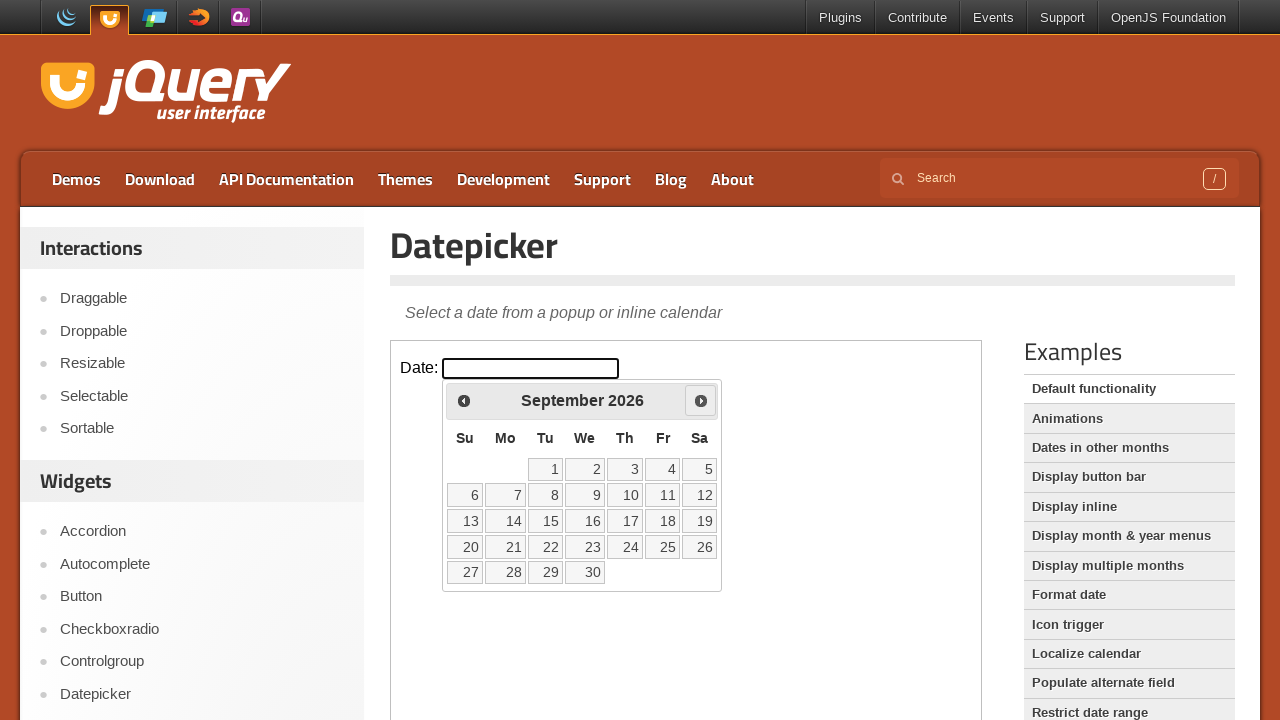

Retrieved current month: September
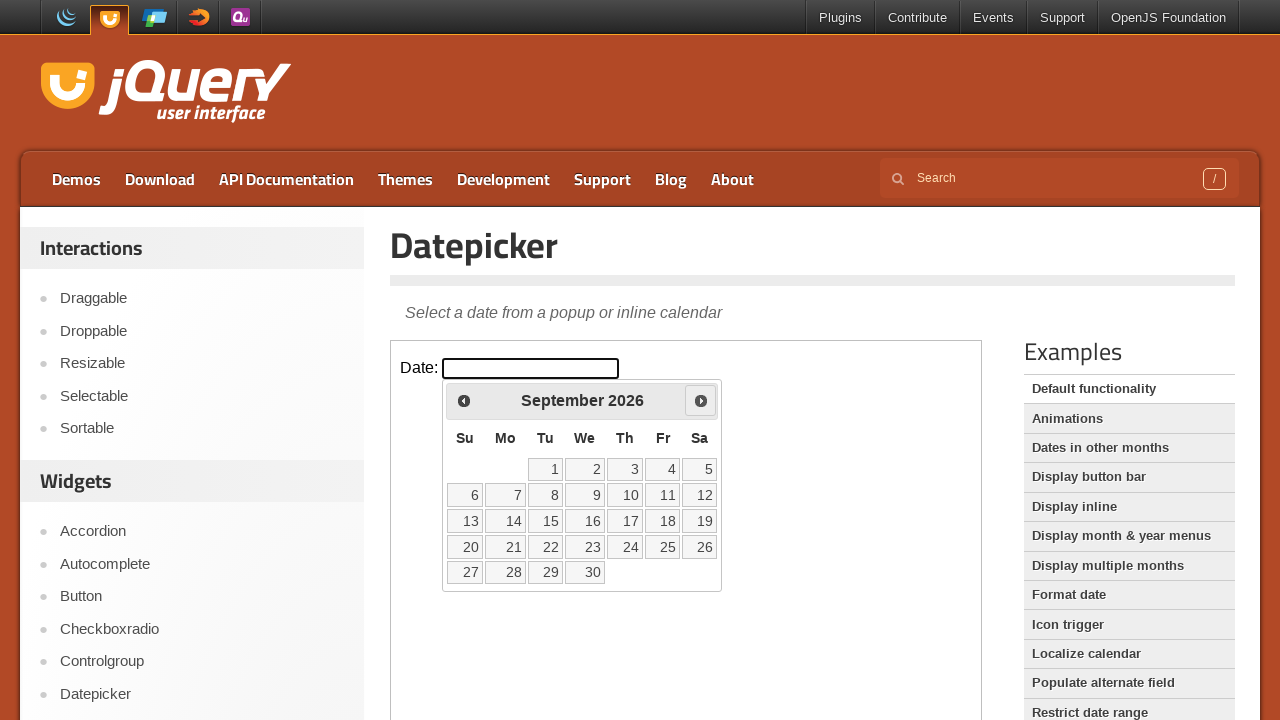

Retrieved current year: 2026
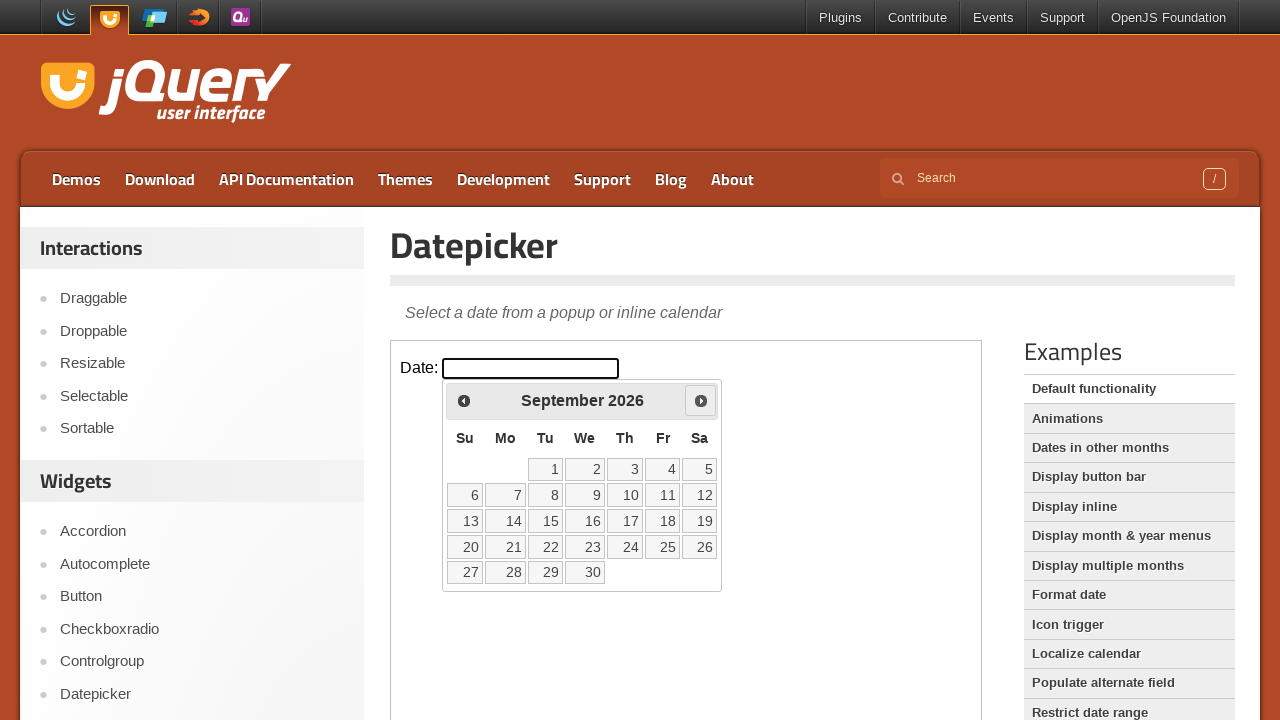

Clicked next month button to navigate forward at (701, 400) on iframe >> nth=0 >> internal:control=enter-frame >> span.ui-icon.ui-icon-circle-t
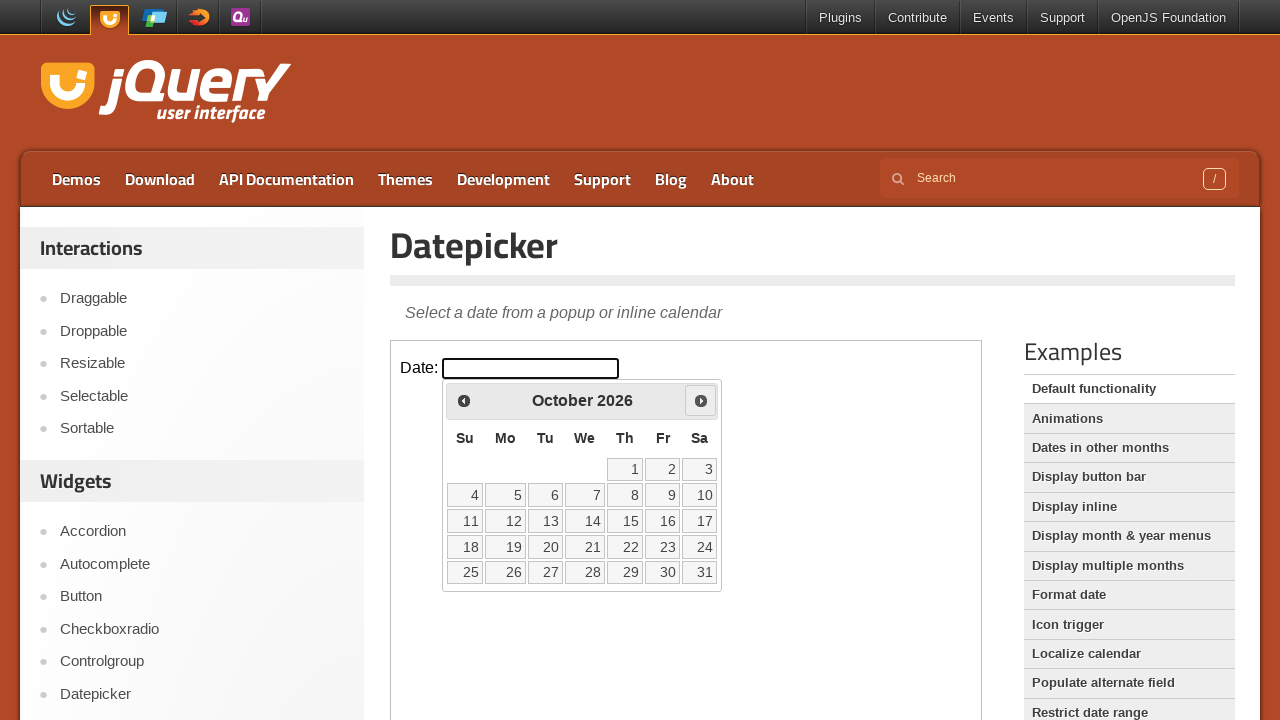

Retrieved current month: October
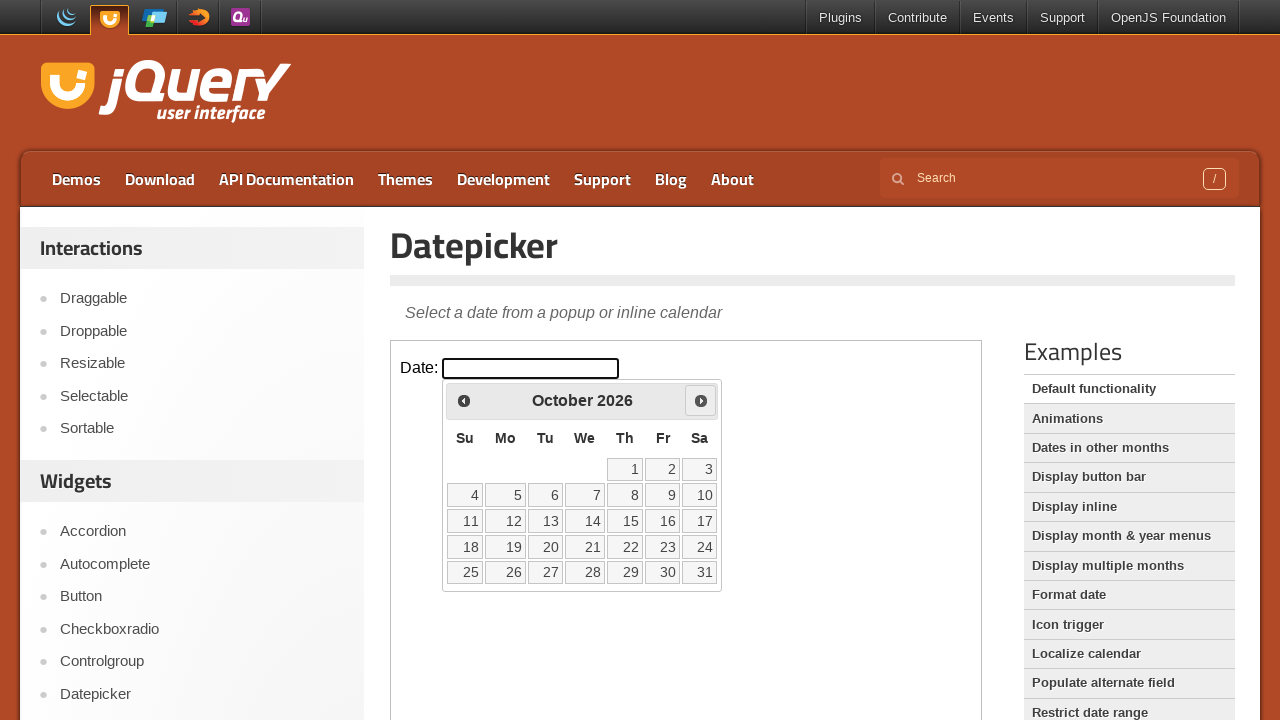

Retrieved current year: 2026
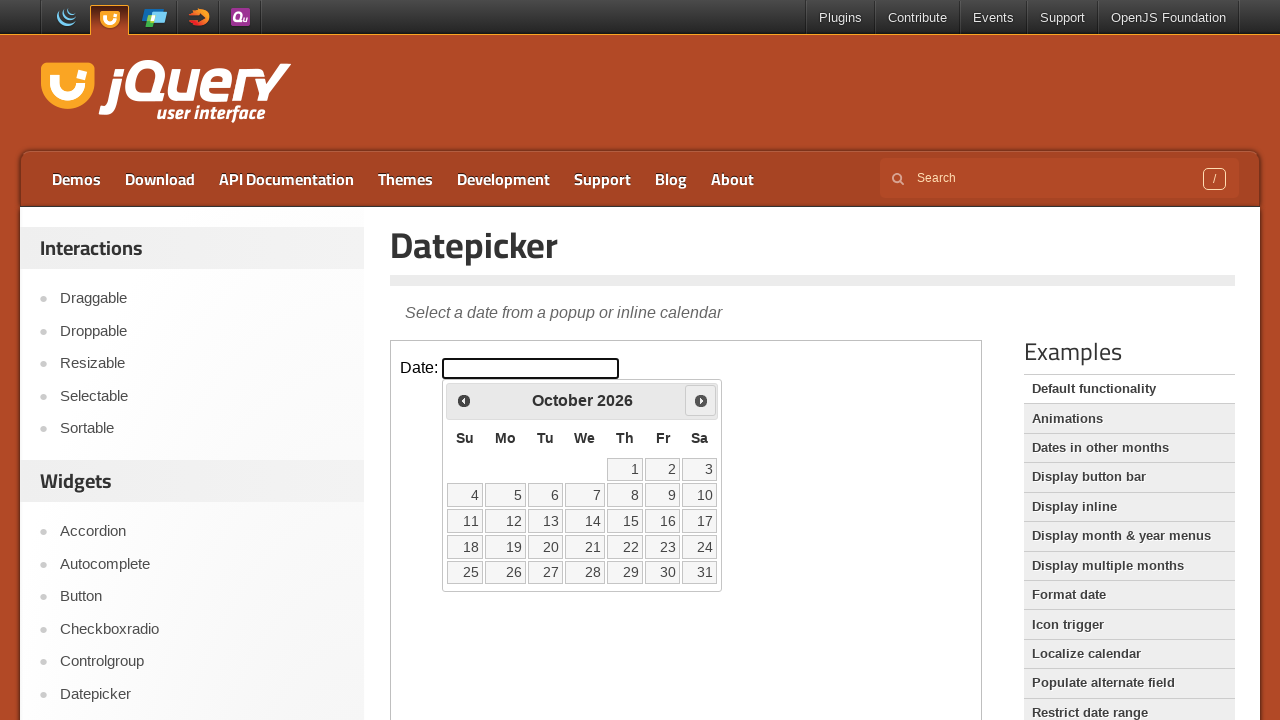

Clicked next month button to navigate forward at (701, 400) on iframe >> nth=0 >> internal:control=enter-frame >> span.ui-icon.ui-icon-circle-t
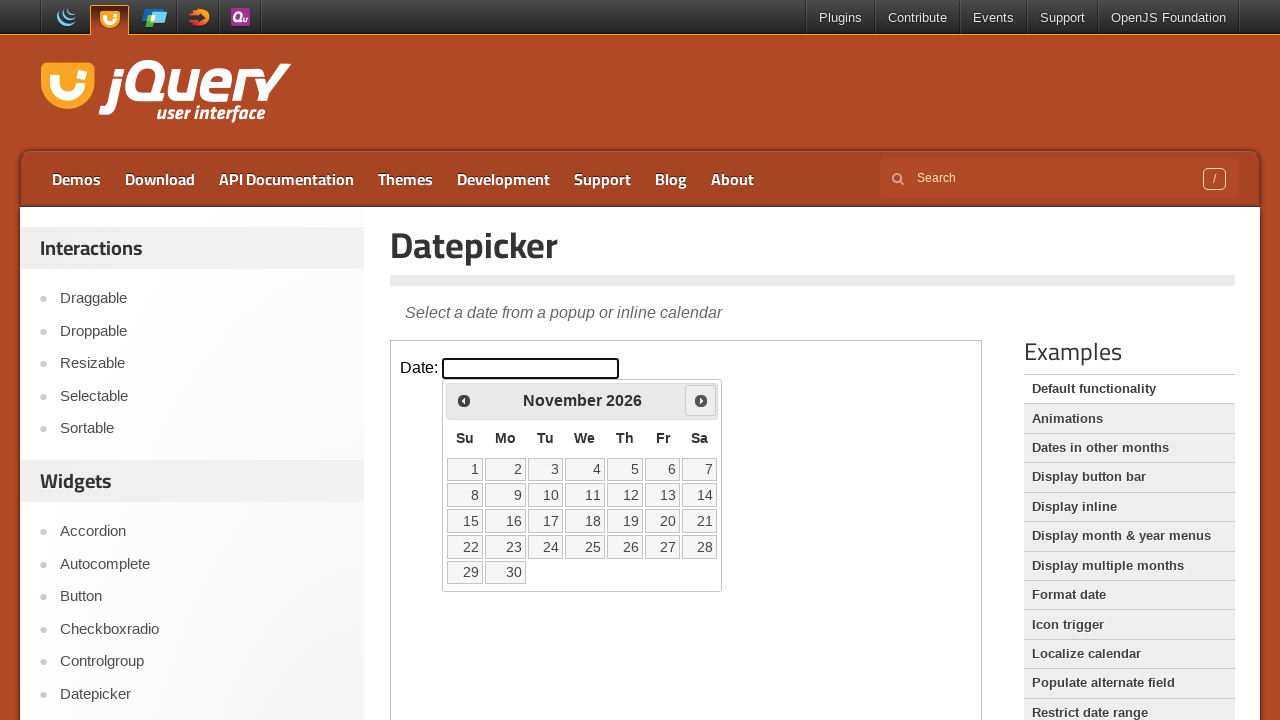

Retrieved current month: November
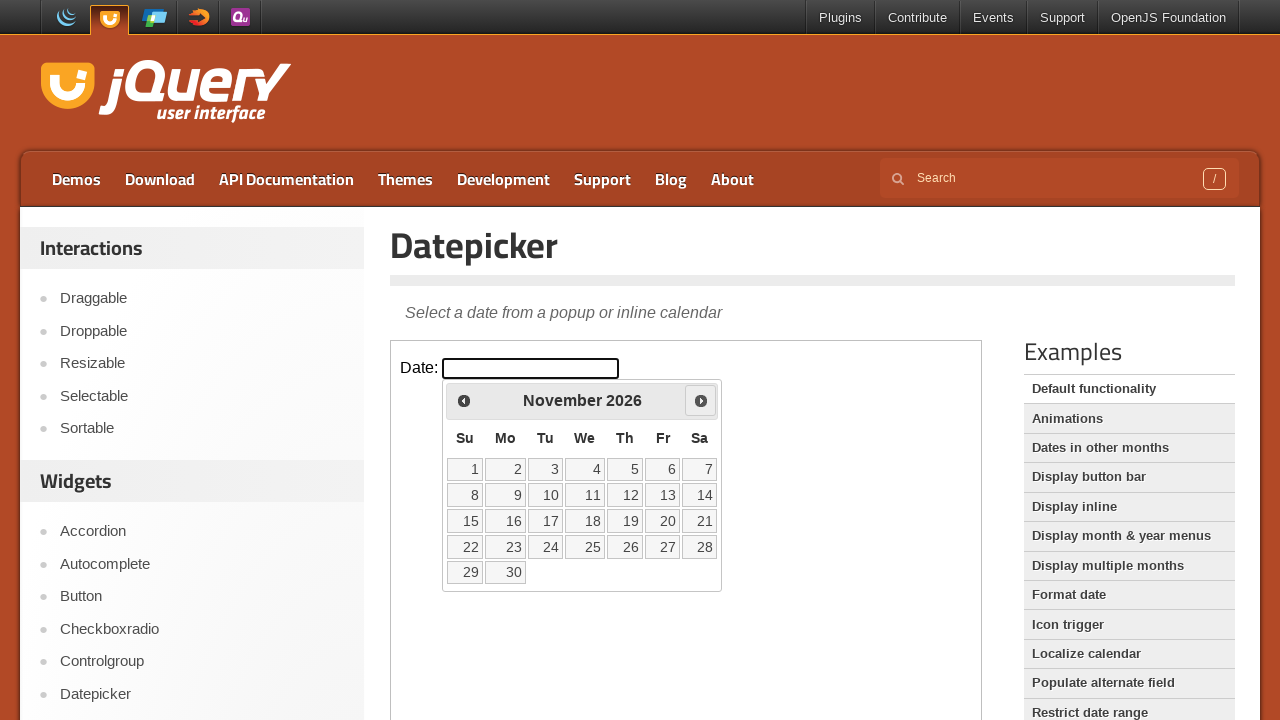

Retrieved current year: 2026
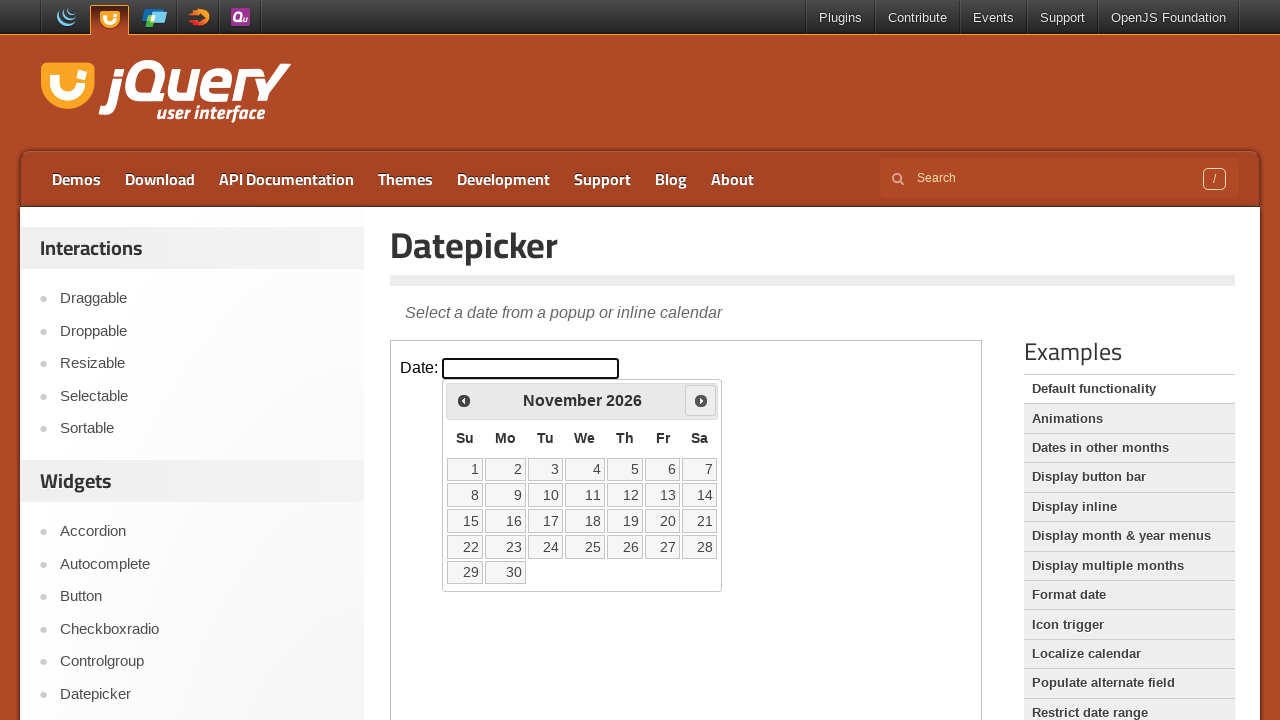

Clicked next month button to navigate forward at (701, 400) on iframe >> nth=0 >> internal:control=enter-frame >> span.ui-icon.ui-icon-circle-t
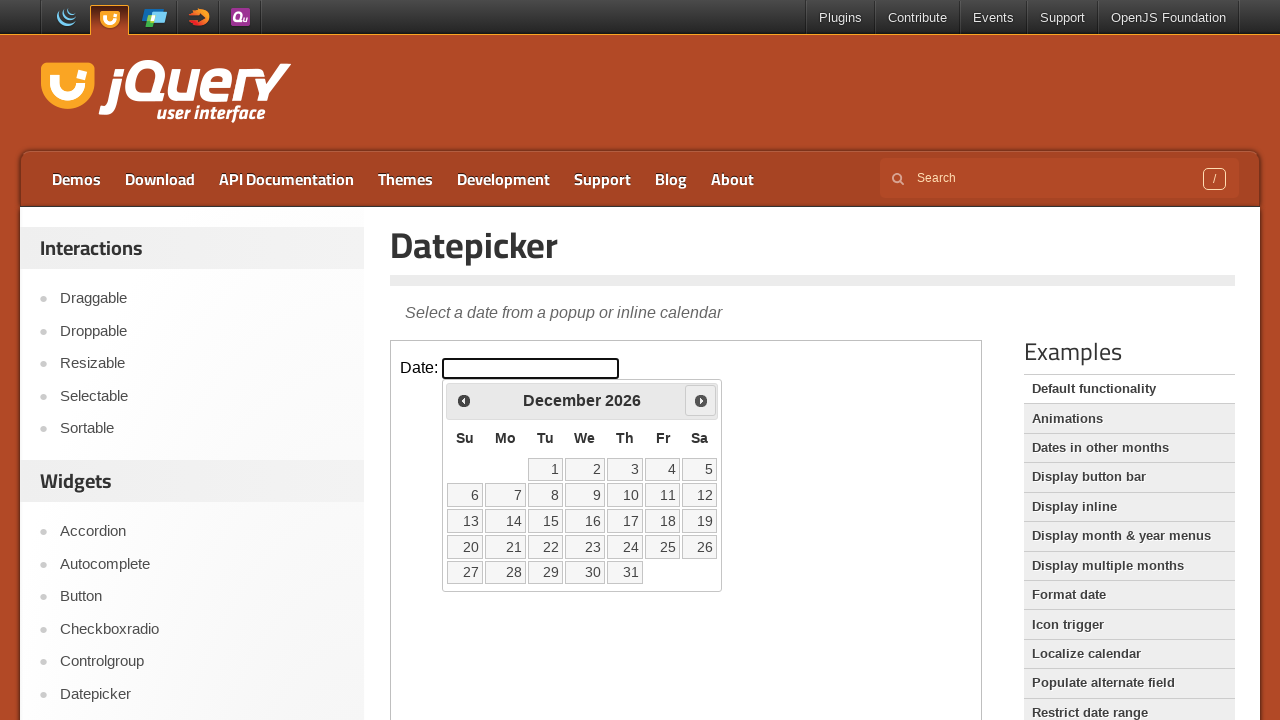

Retrieved current month: December
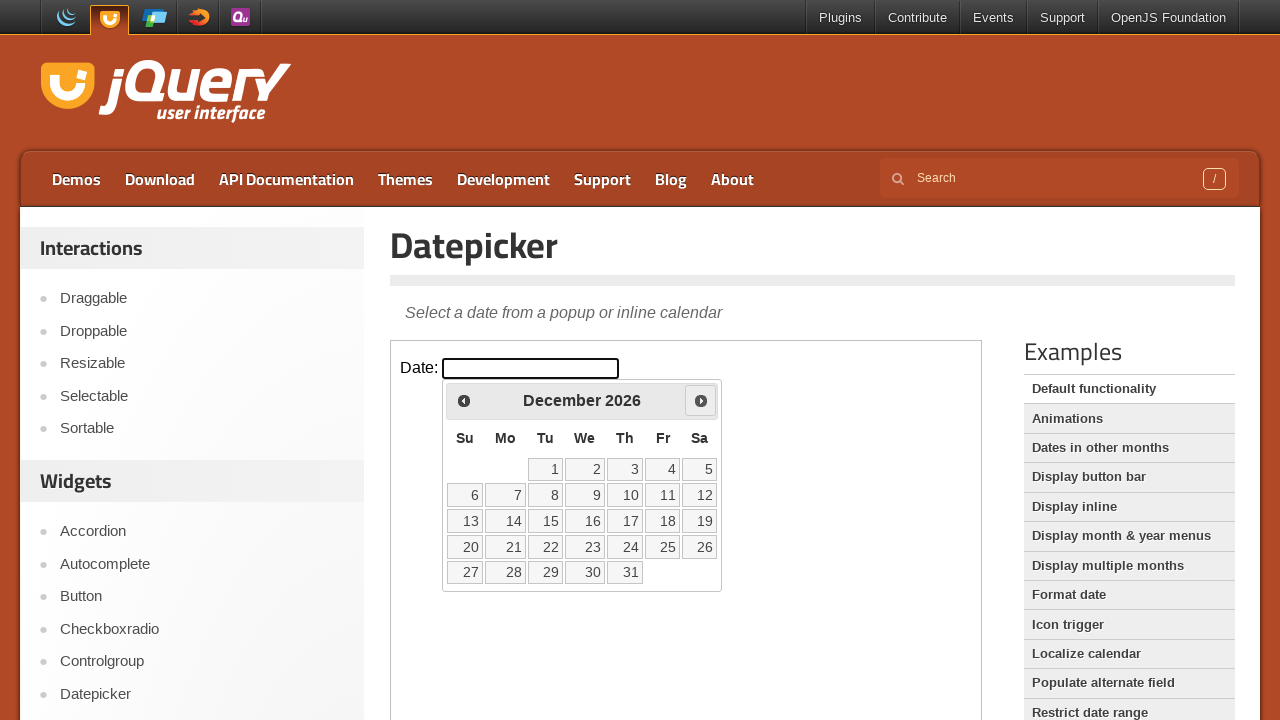

Retrieved current year: 2026
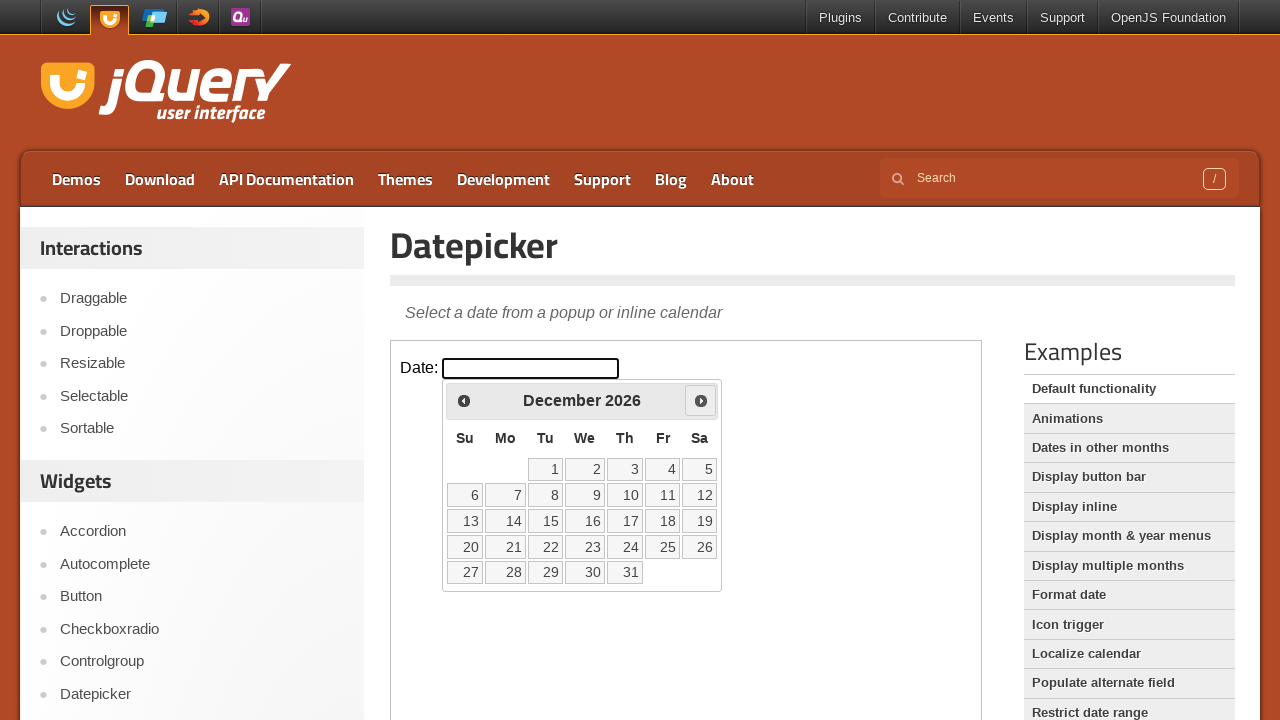

Clicked next month button to navigate forward at (701, 400) on iframe >> nth=0 >> internal:control=enter-frame >> span.ui-icon.ui-icon-circle-t
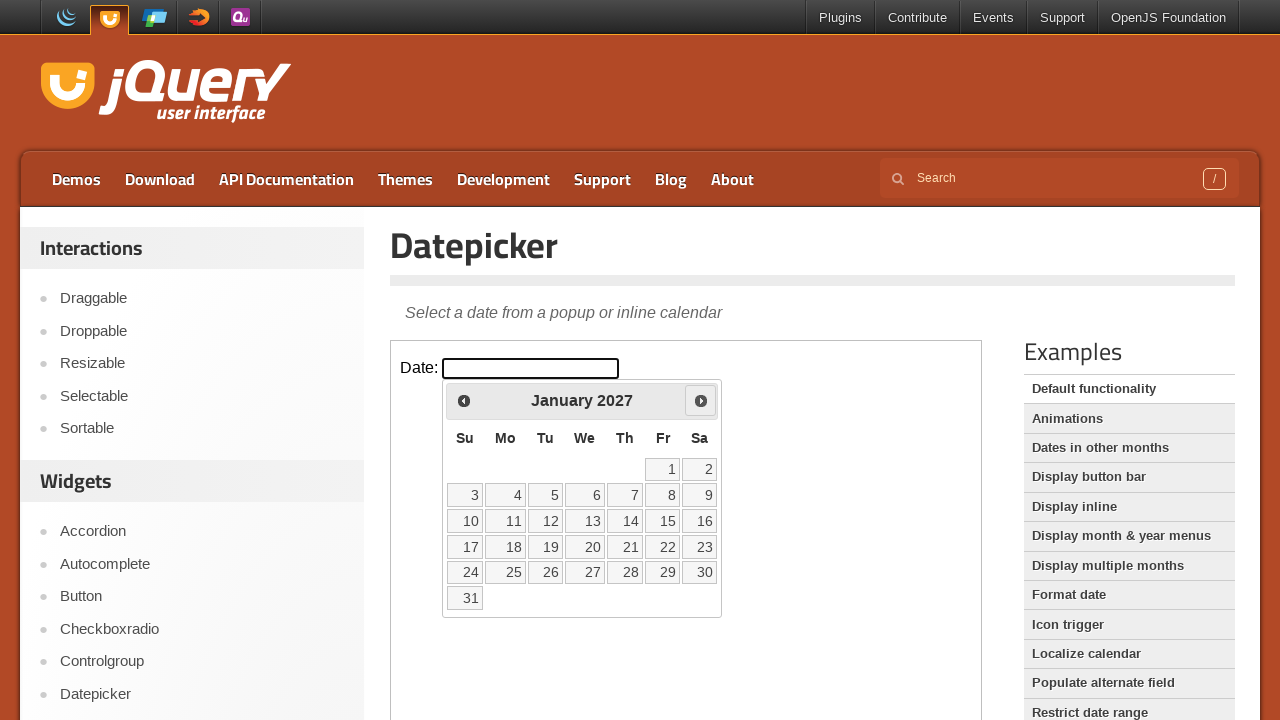

Retrieved current month: January
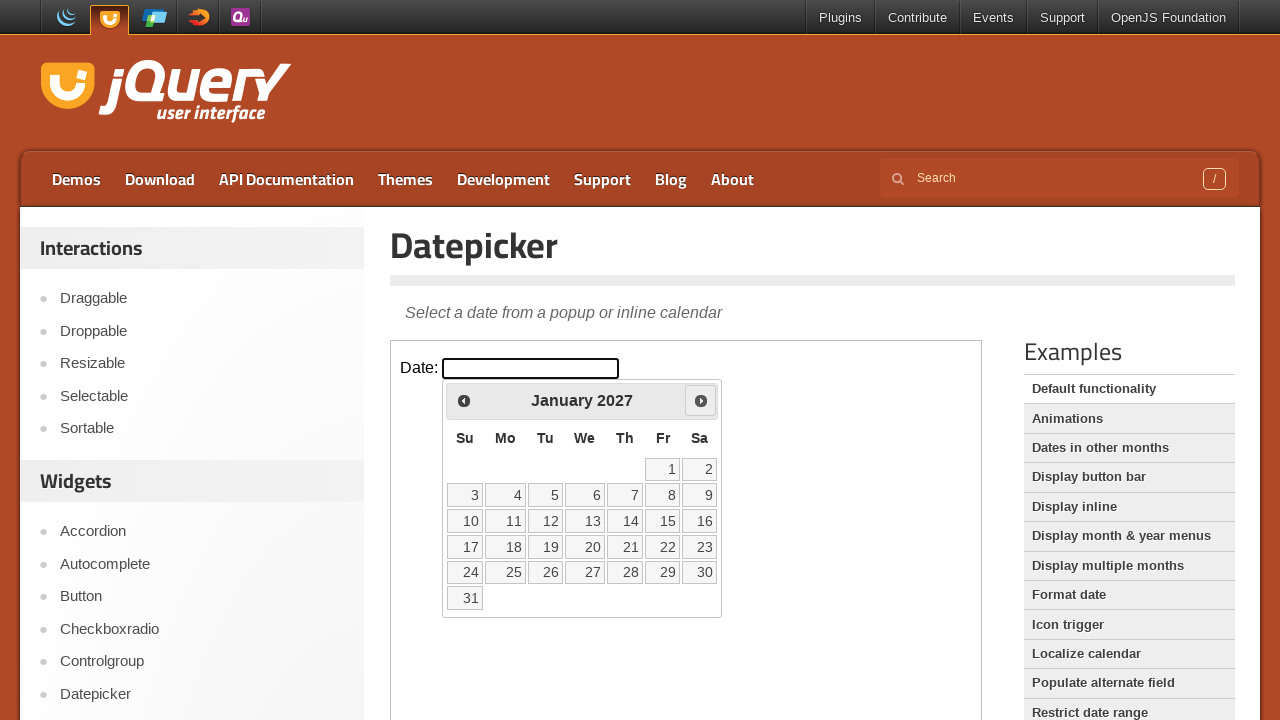

Retrieved current year: 2027
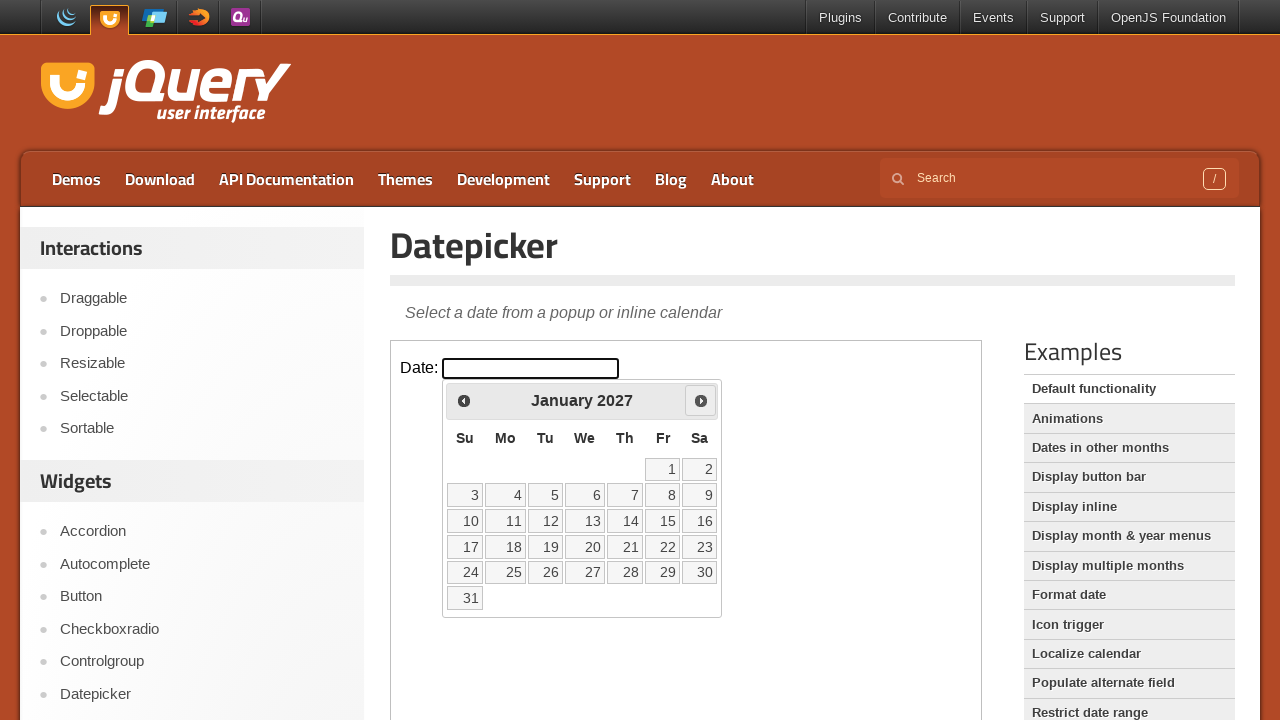

Clicked next month button to navigate forward at (701, 400) on iframe >> nth=0 >> internal:control=enter-frame >> span.ui-icon.ui-icon-circle-t
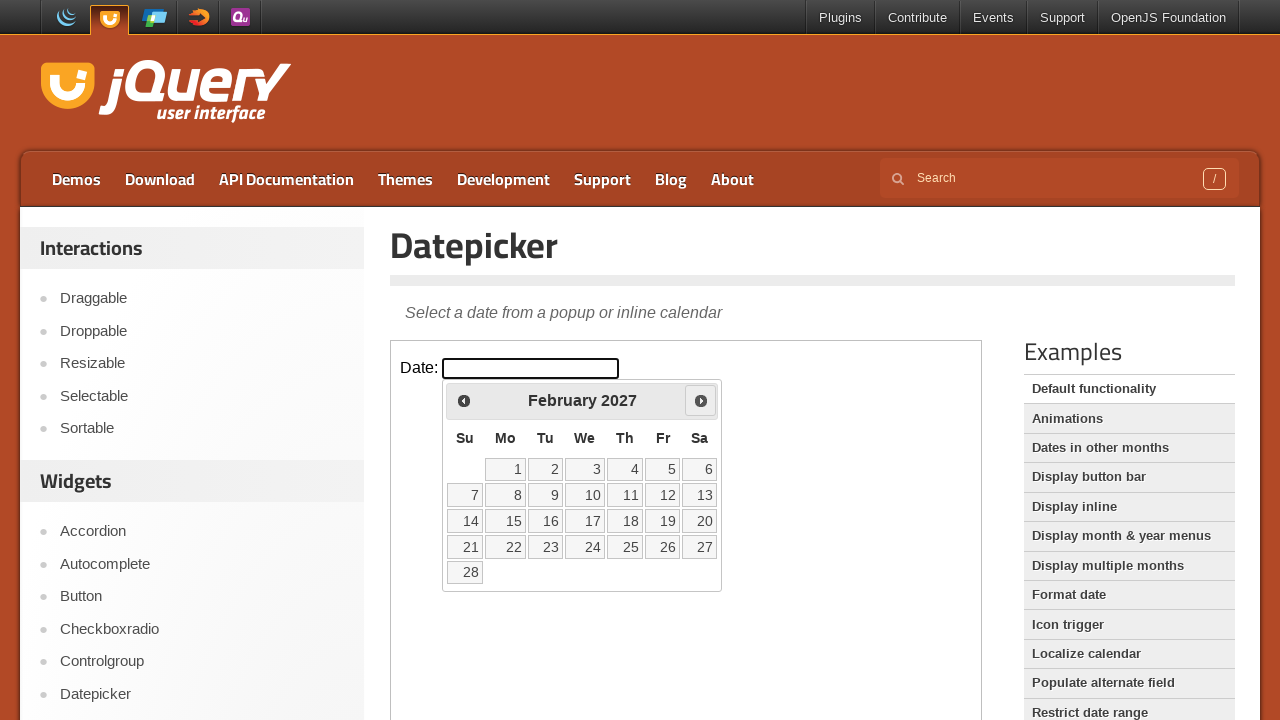

Retrieved current month: February
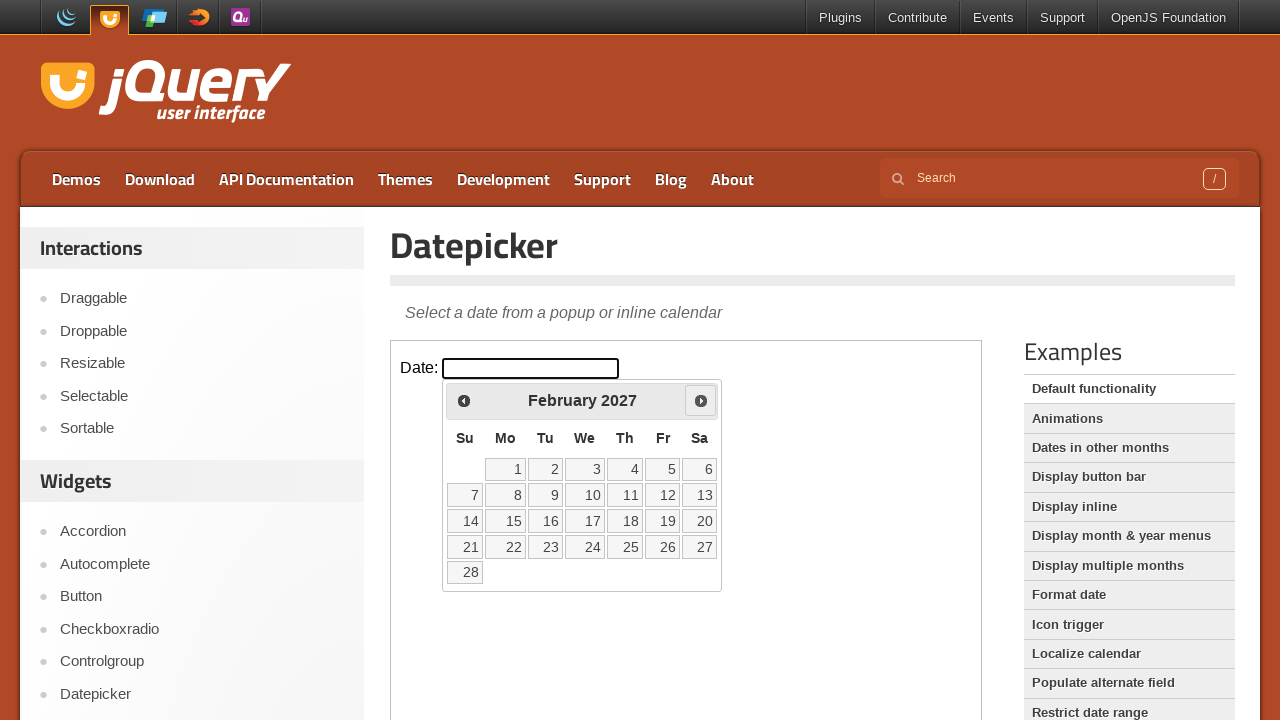

Retrieved current year: 2027
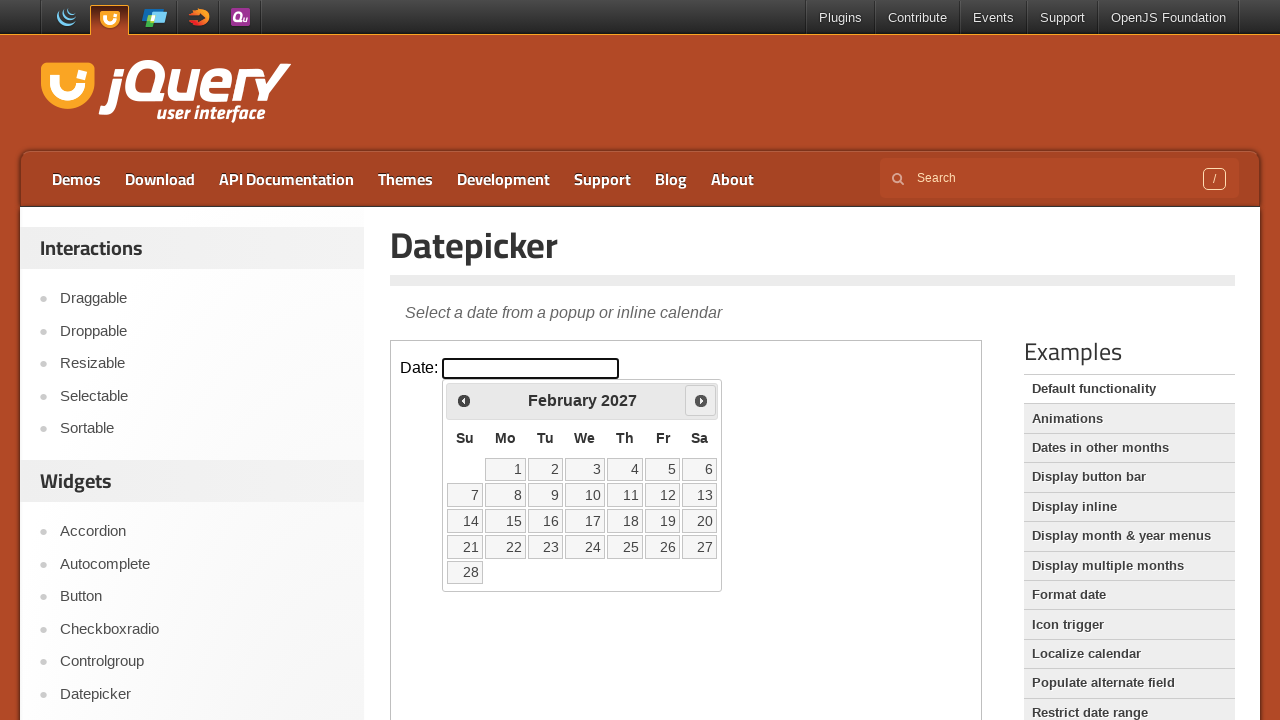

Reached target date - February 2027
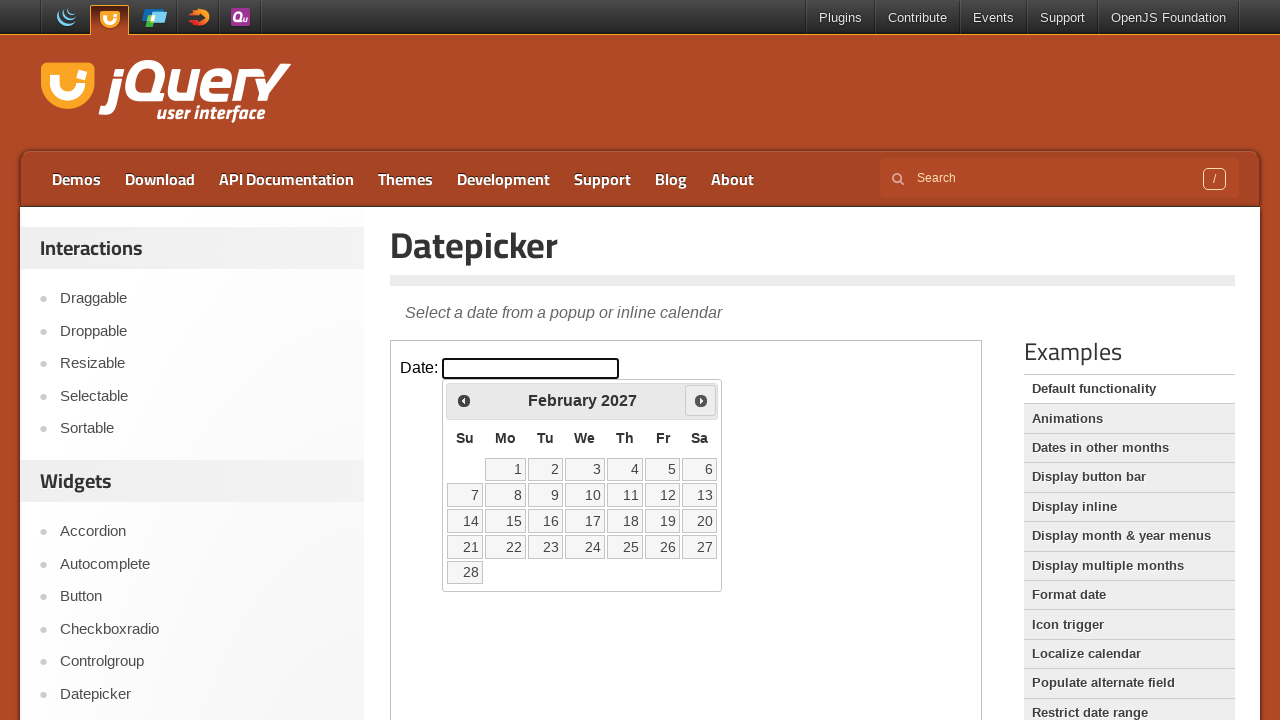

Selected day 19 from calendar at (663, 521) on iframe >> nth=0 >> internal:control=enter-frame >> table.ui-datepicker-calendar 
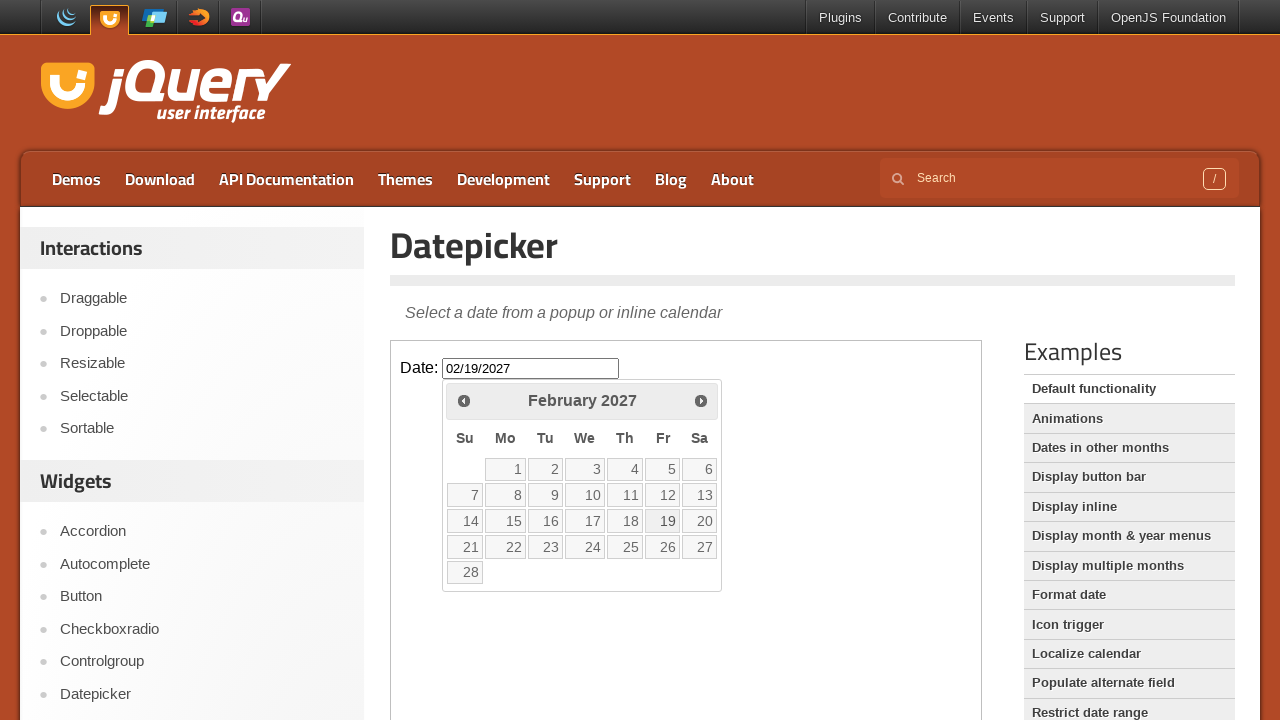

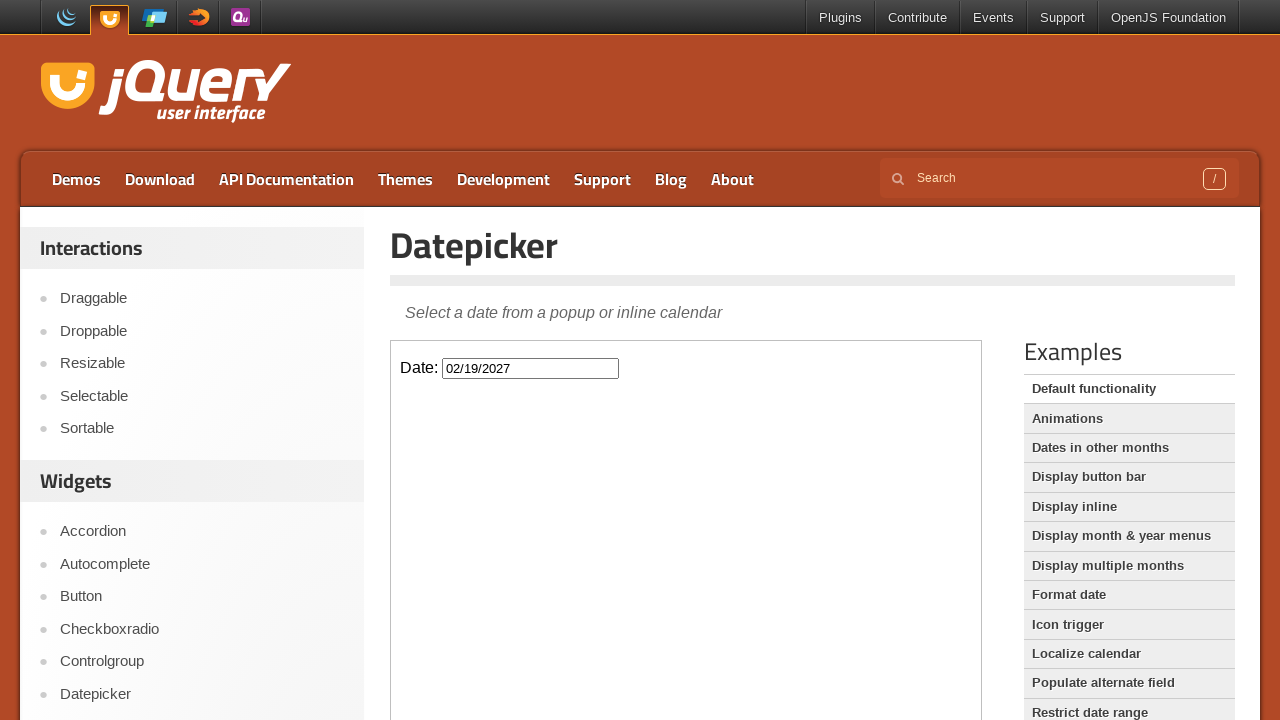